Tests the add/delete elements functionality by clicking the "Add Element" button 30 times to create delete buttons, then clicking "Delete" 20 times and verifying that exactly 20 buttons were removed.

Starting URL: http://the-internet.herokuapp.com/add_remove_elements/

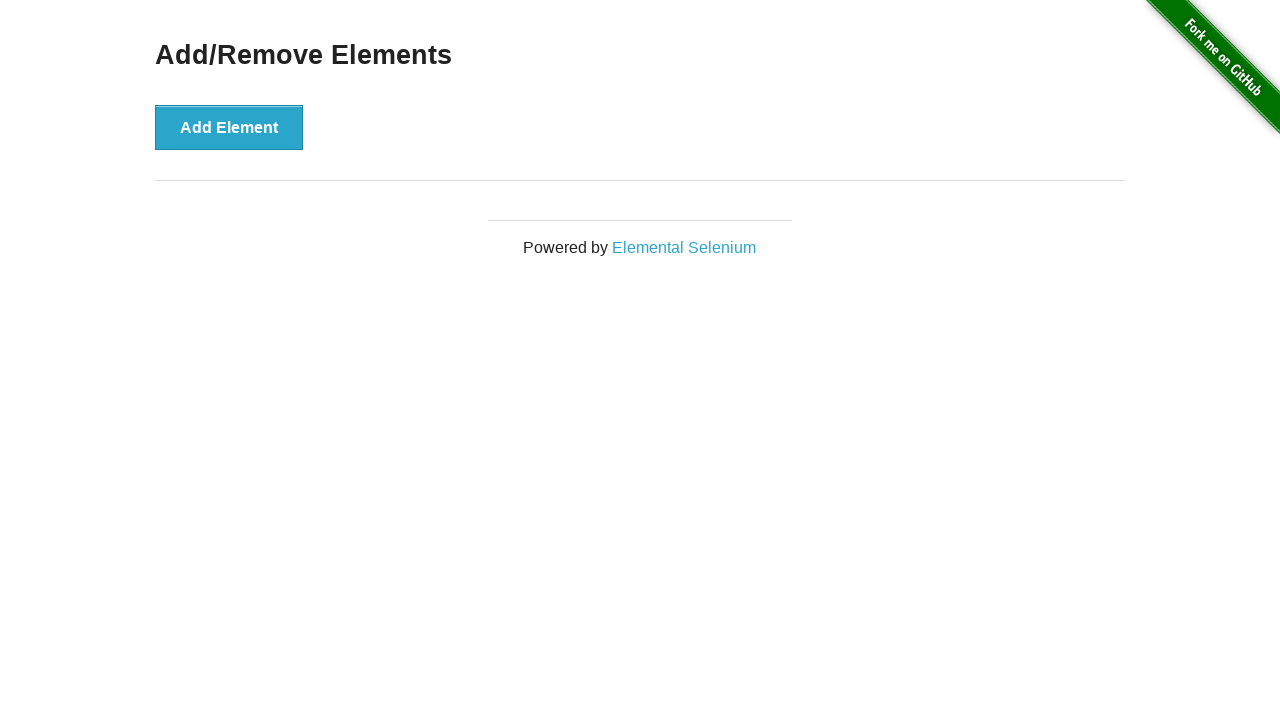

Clicked 'Add Element' button (iteration 1/30) at (229, 127) on xpath=//button[.='Add Element']
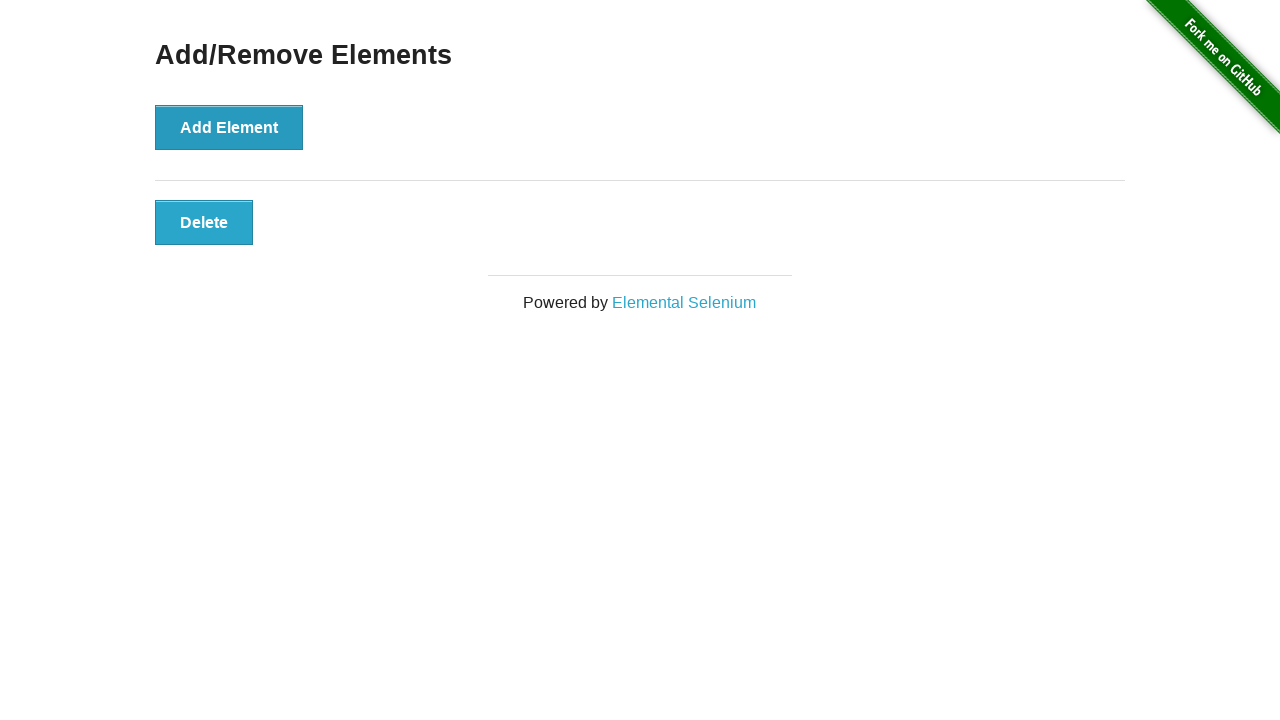

Clicked 'Add Element' button (iteration 2/30) at (229, 127) on xpath=//button[.='Add Element']
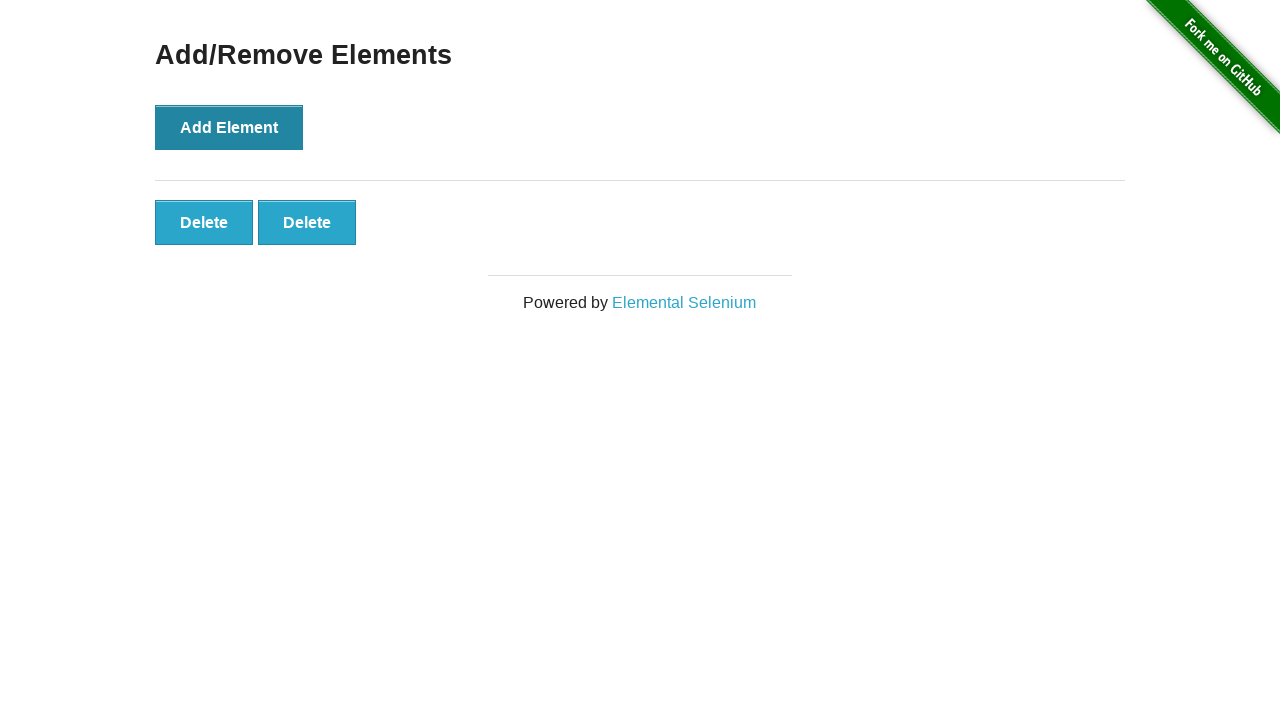

Clicked 'Add Element' button (iteration 3/30) at (229, 127) on xpath=//button[.='Add Element']
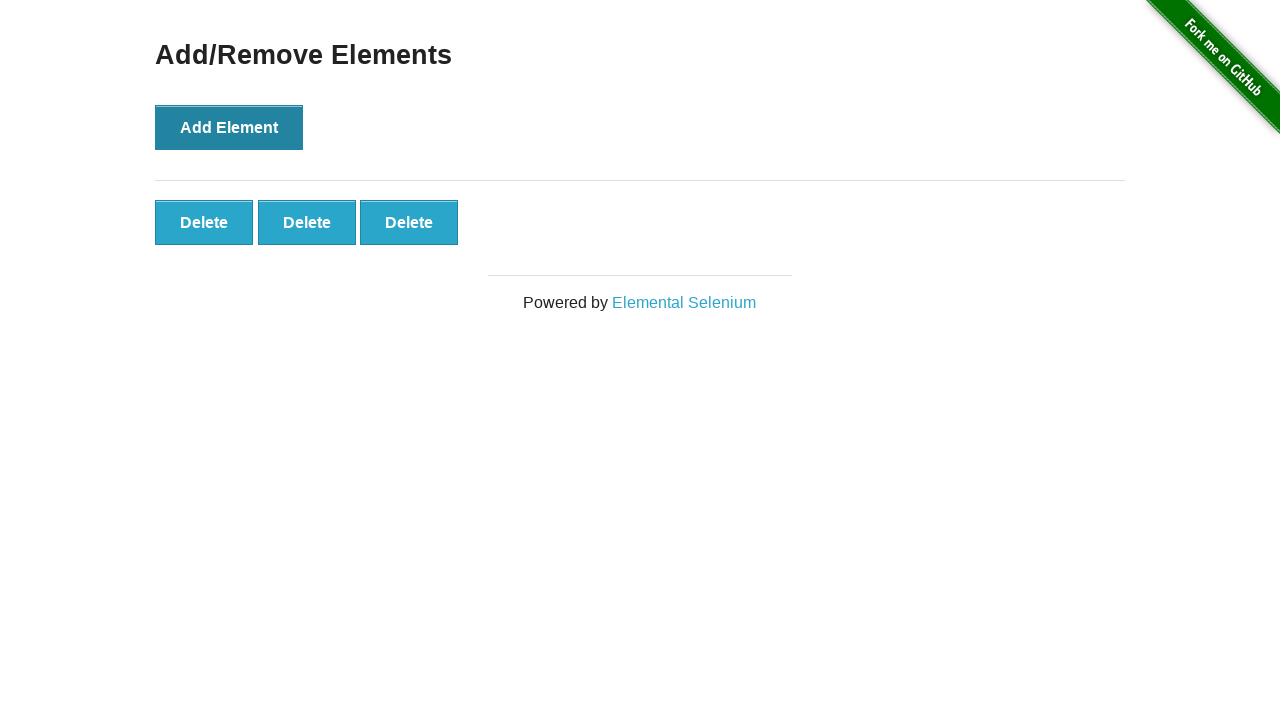

Clicked 'Add Element' button (iteration 4/30) at (229, 127) on xpath=//button[.='Add Element']
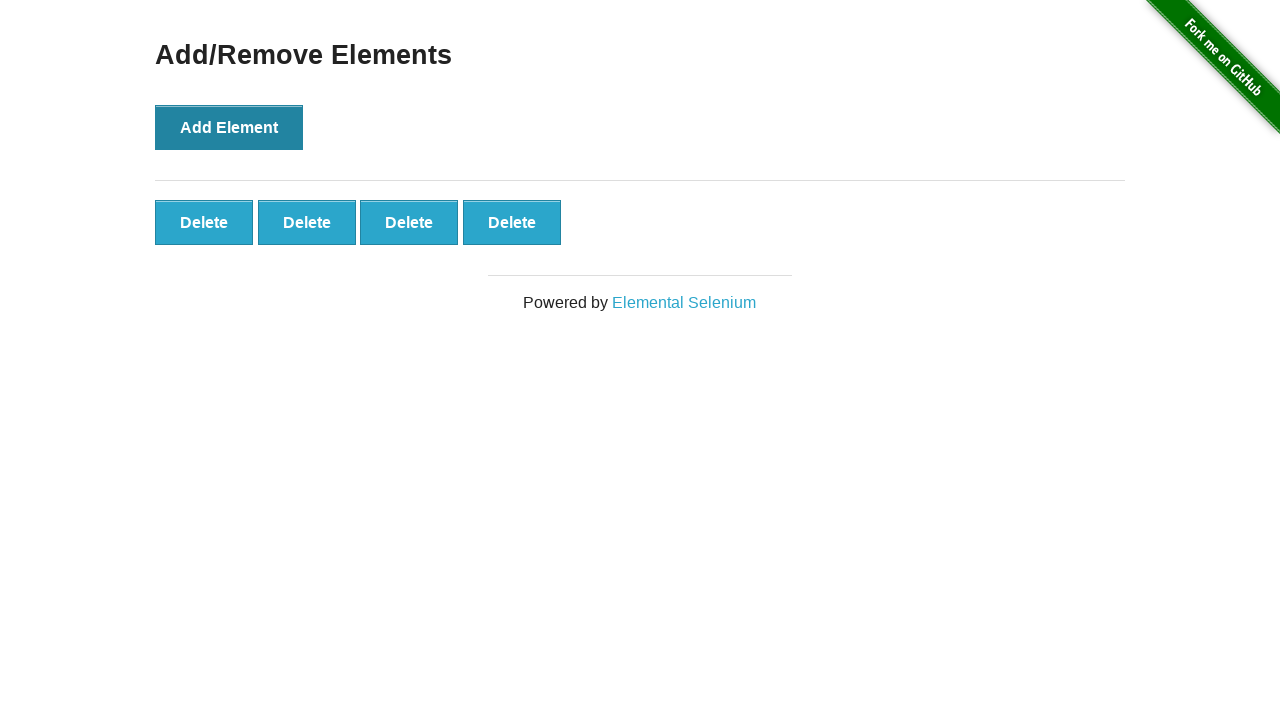

Clicked 'Add Element' button (iteration 5/30) at (229, 127) on xpath=//button[.='Add Element']
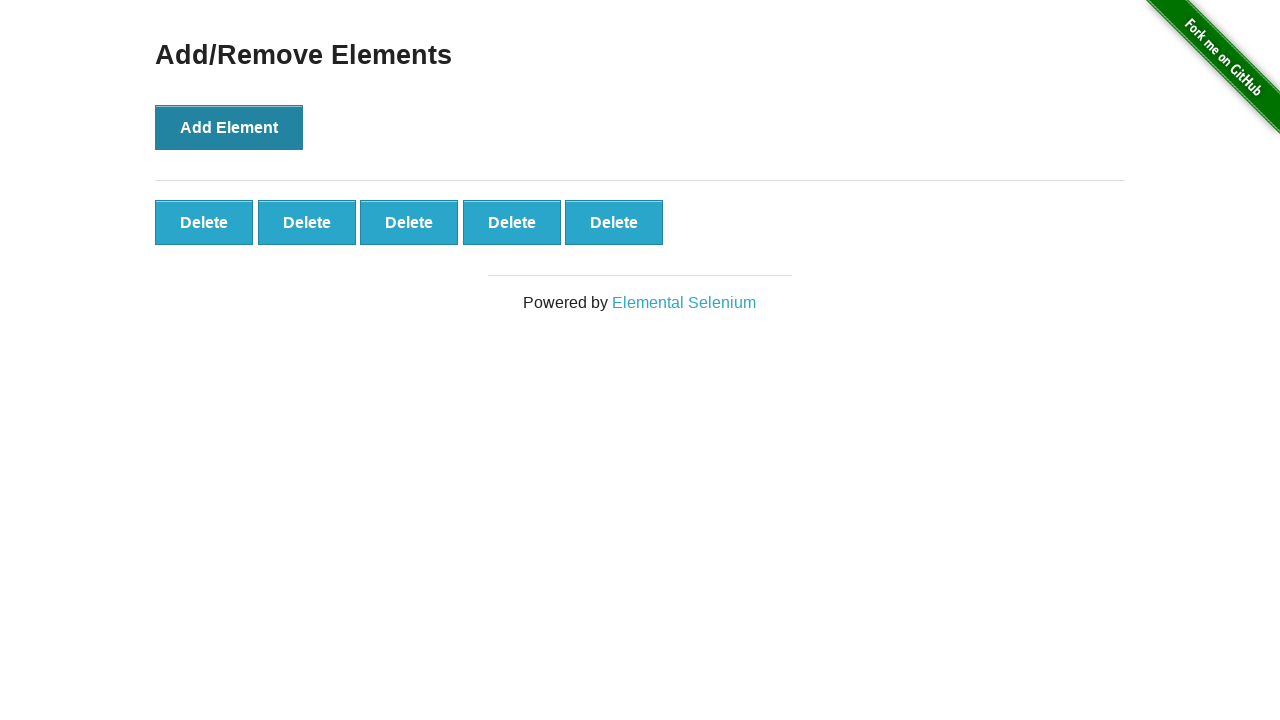

Clicked 'Add Element' button (iteration 6/30) at (229, 127) on xpath=//button[.='Add Element']
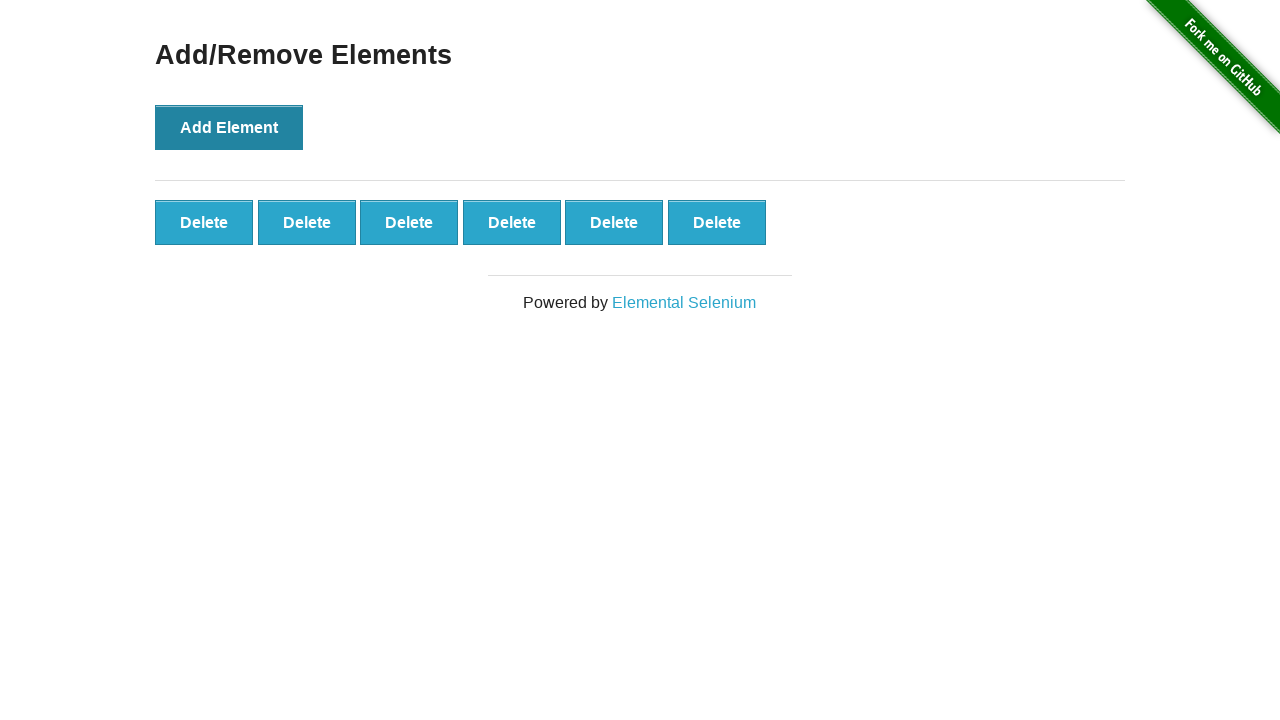

Clicked 'Add Element' button (iteration 7/30) at (229, 127) on xpath=//button[.='Add Element']
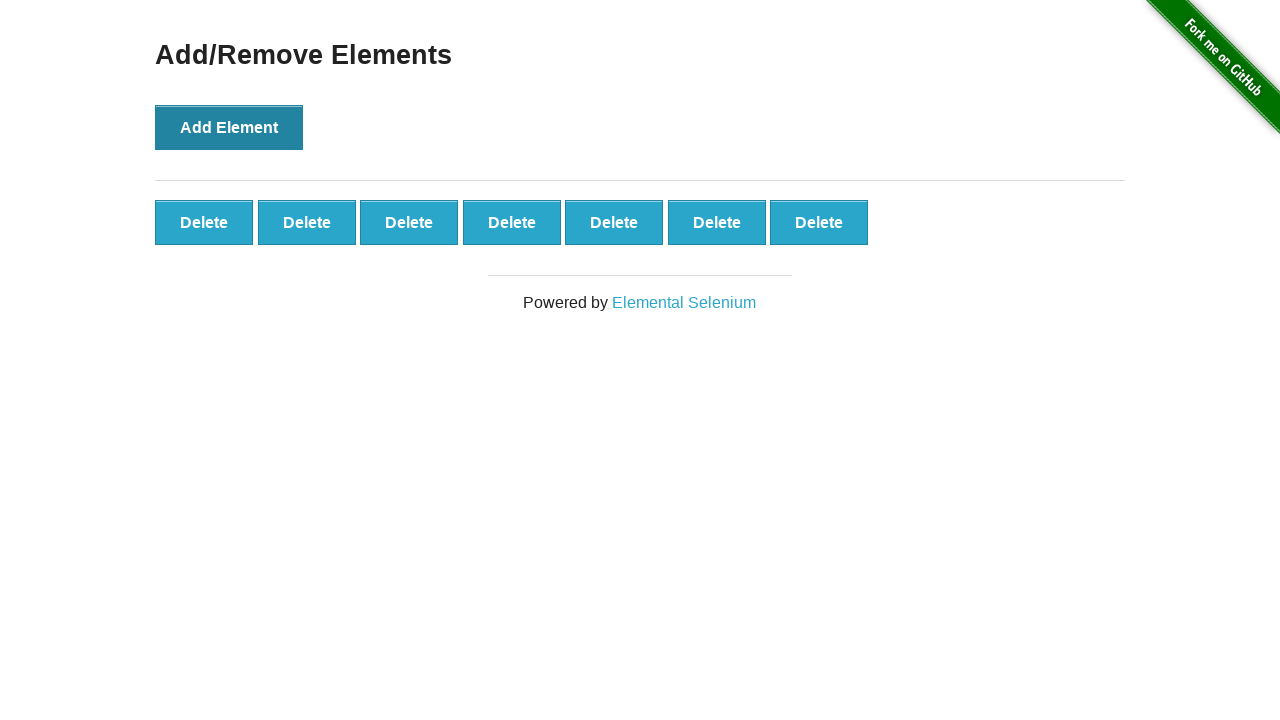

Clicked 'Add Element' button (iteration 8/30) at (229, 127) on xpath=//button[.='Add Element']
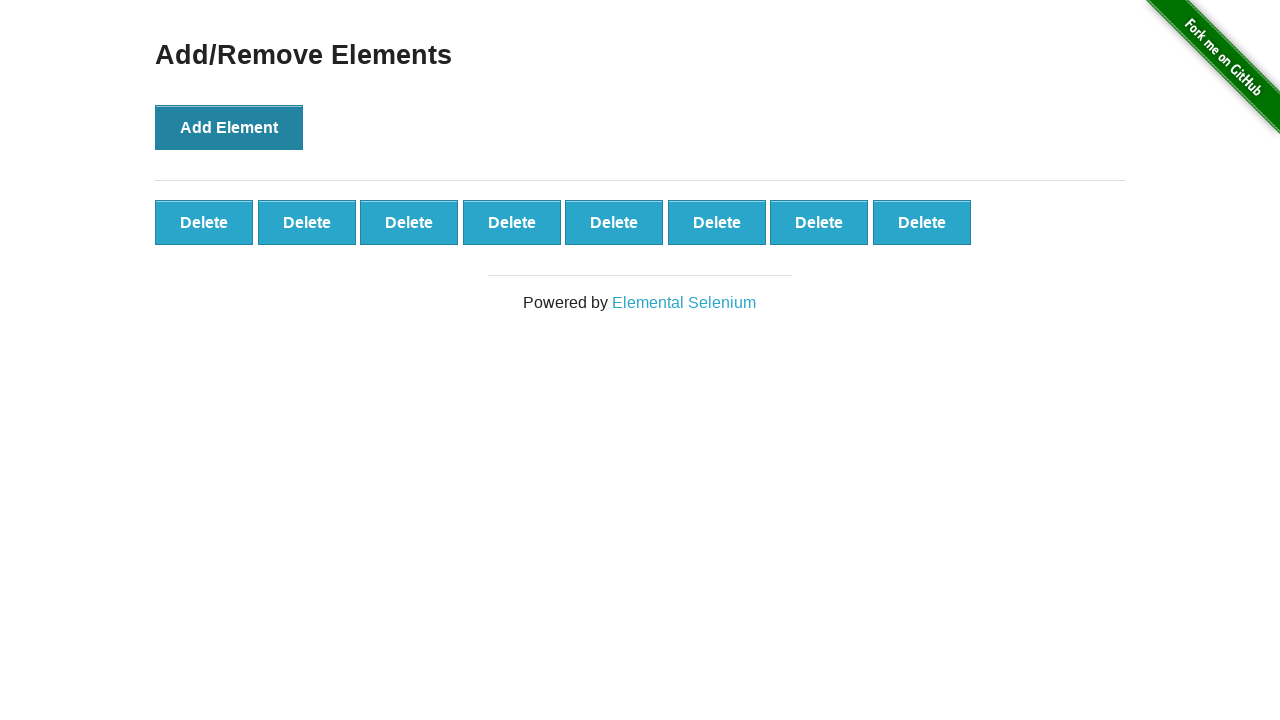

Clicked 'Add Element' button (iteration 9/30) at (229, 127) on xpath=//button[.='Add Element']
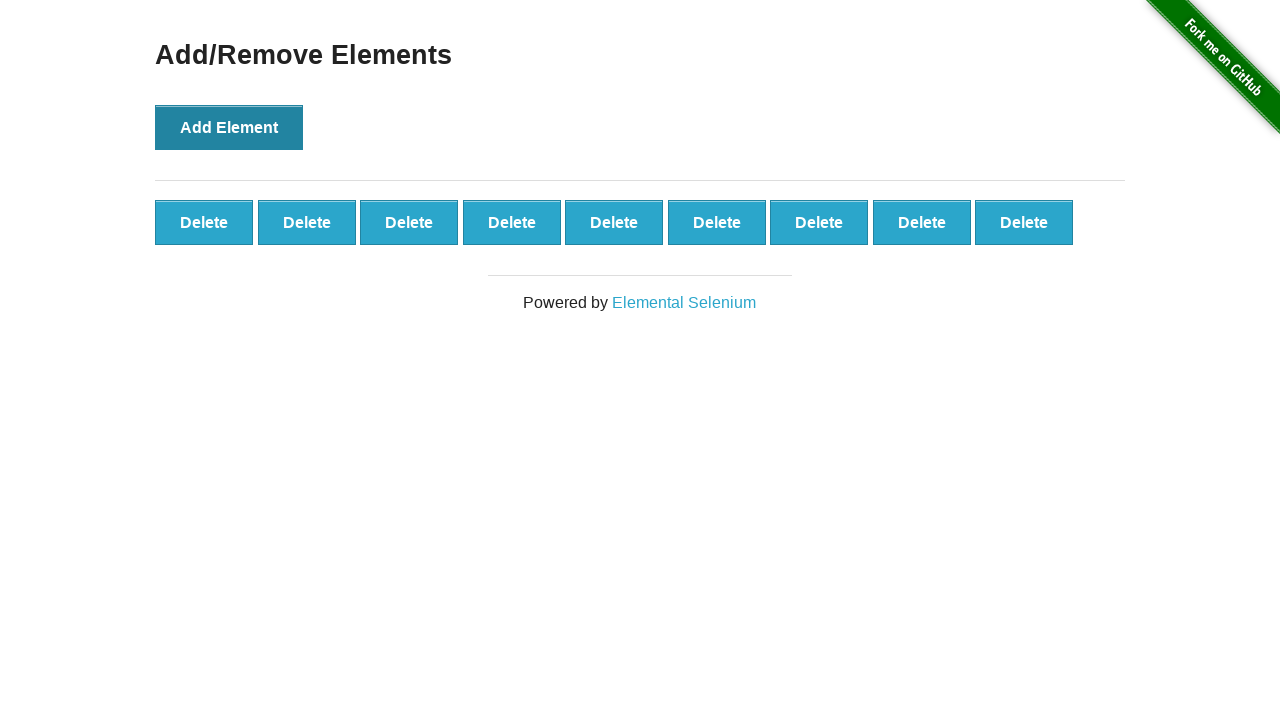

Clicked 'Add Element' button (iteration 10/30) at (229, 127) on xpath=//button[.='Add Element']
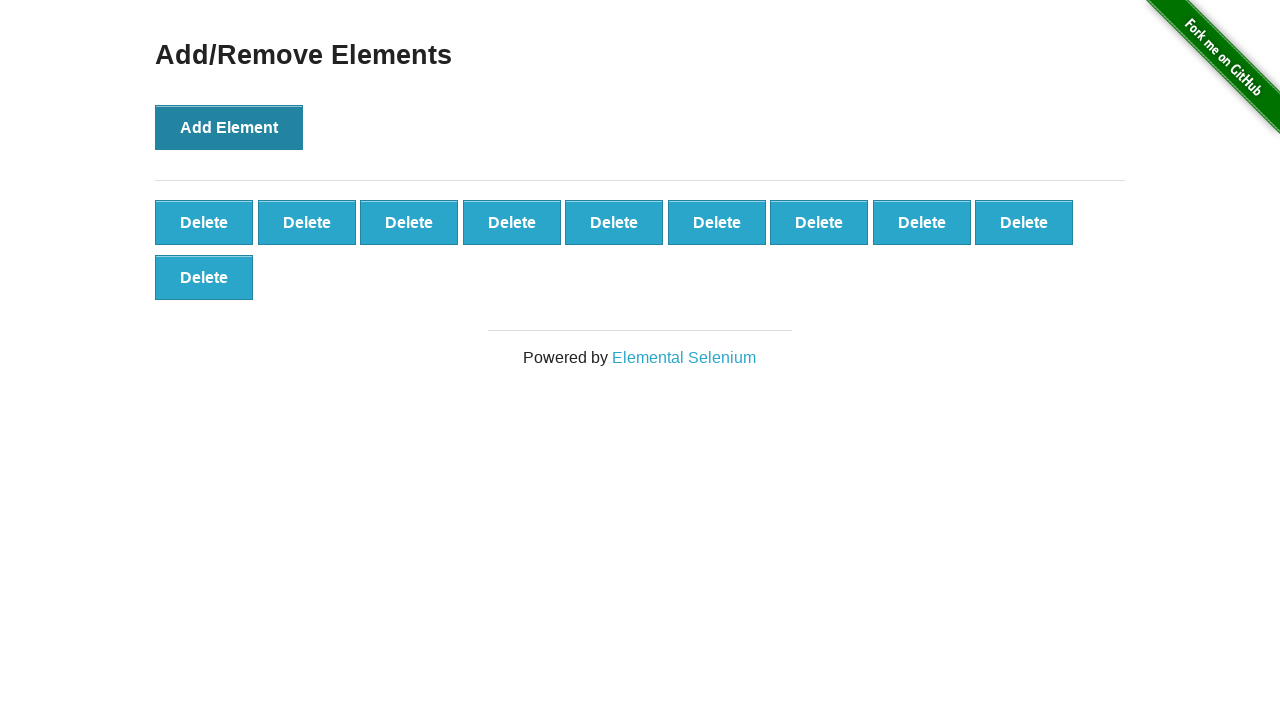

Clicked 'Add Element' button (iteration 11/30) at (229, 127) on xpath=//button[.='Add Element']
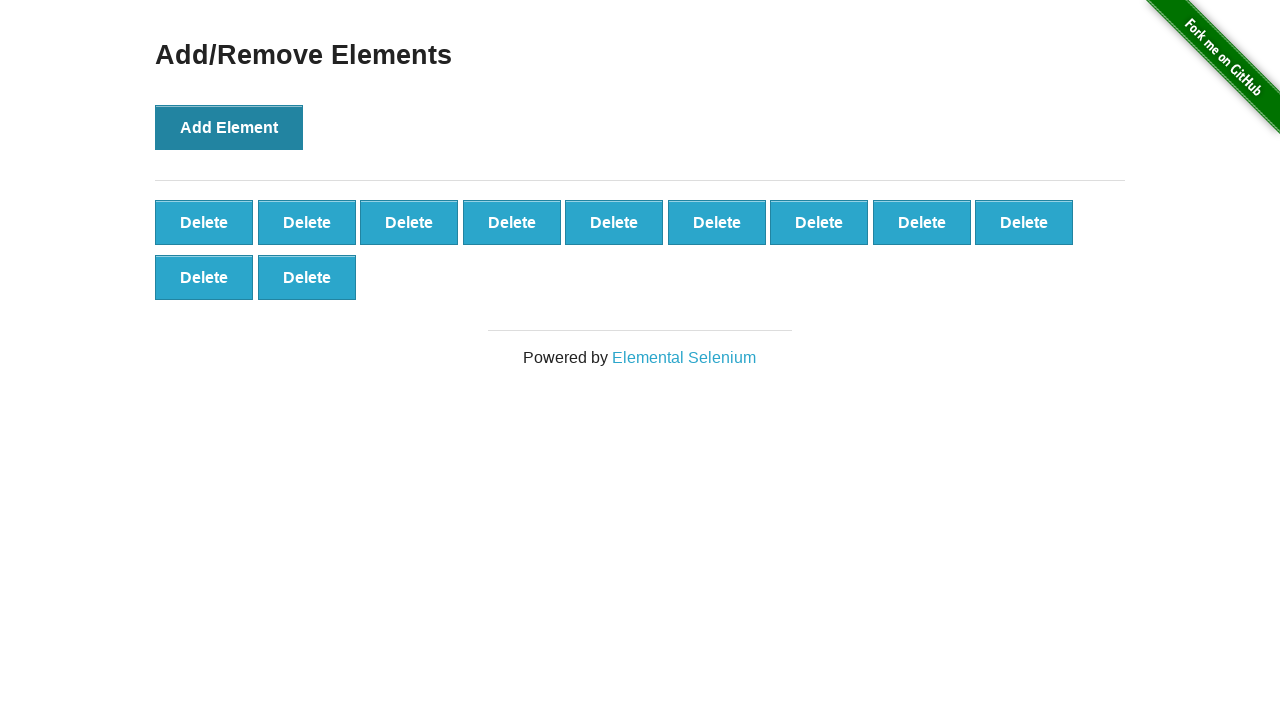

Clicked 'Add Element' button (iteration 12/30) at (229, 127) on xpath=//button[.='Add Element']
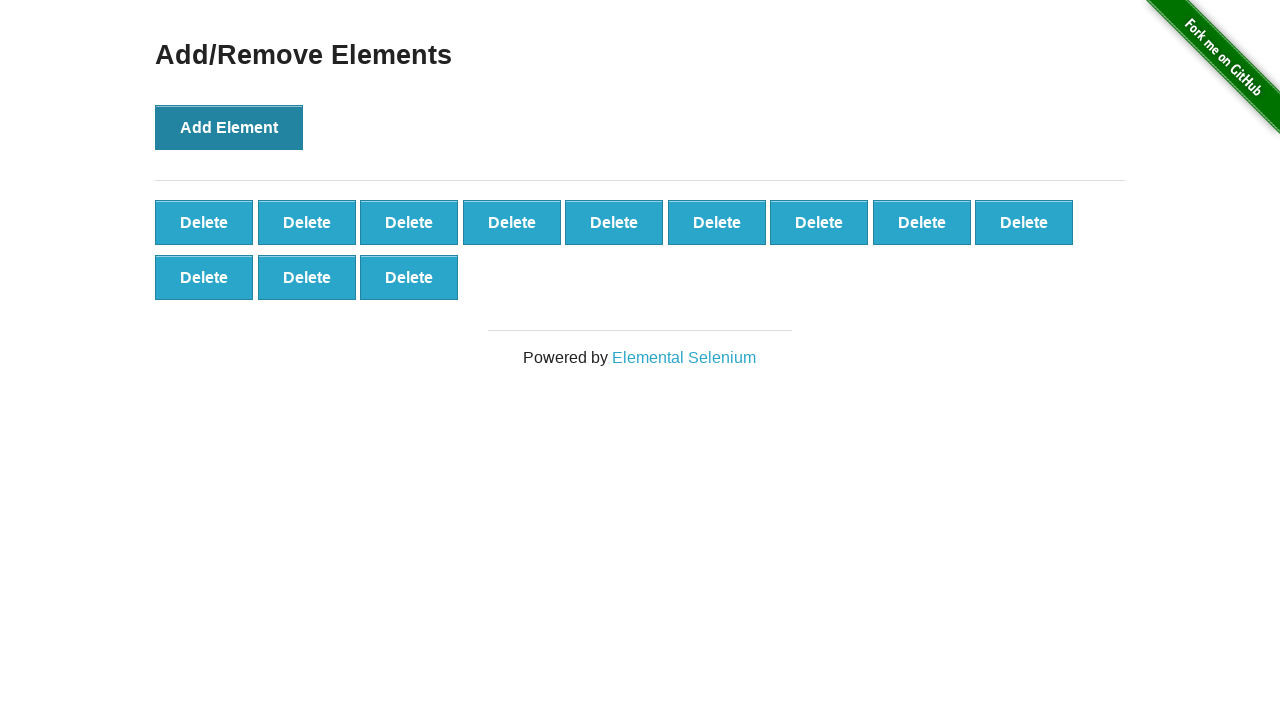

Clicked 'Add Element' button (iteration 13/30) at (229, 127) on xpath=//button[.='Add Element']
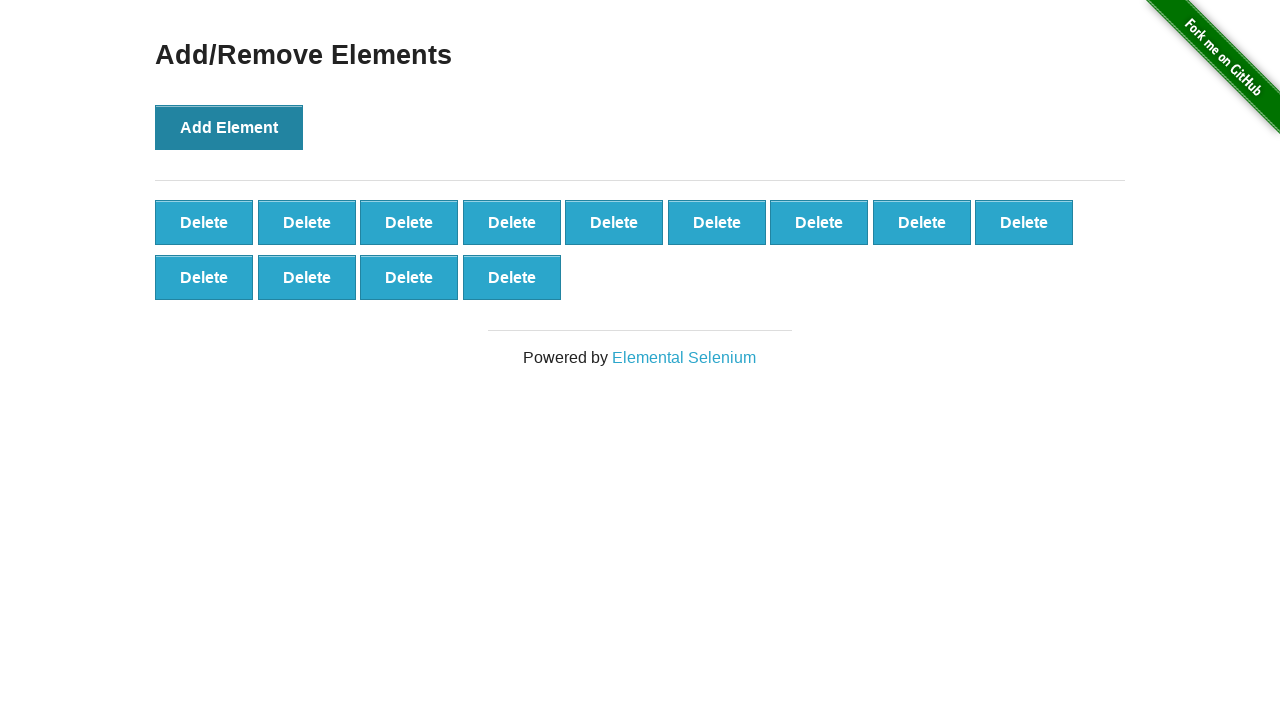

Clicked 'Add Element' button (iteration 14/30) at (229, 127) on xpath=//button[.='Add Element']
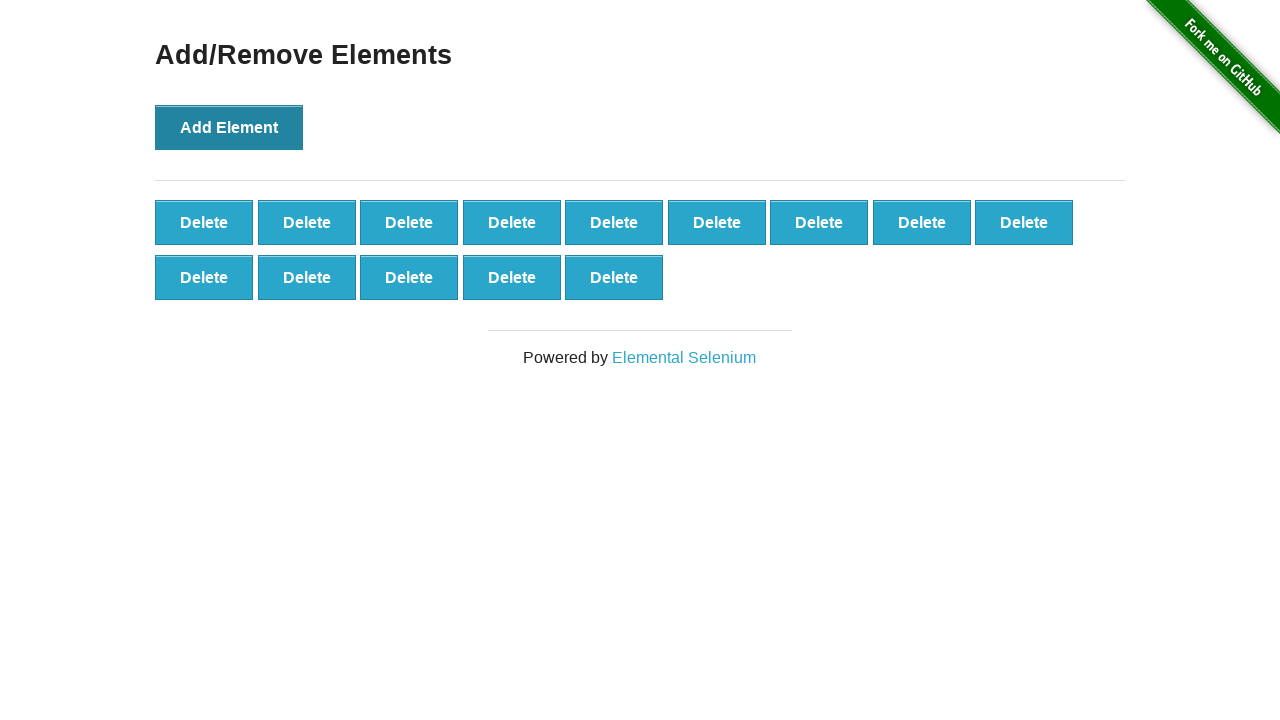

Clicked 'Add Element' button (iteration 15/30) at (229, 127) on xpath=//button[.='Add Element']
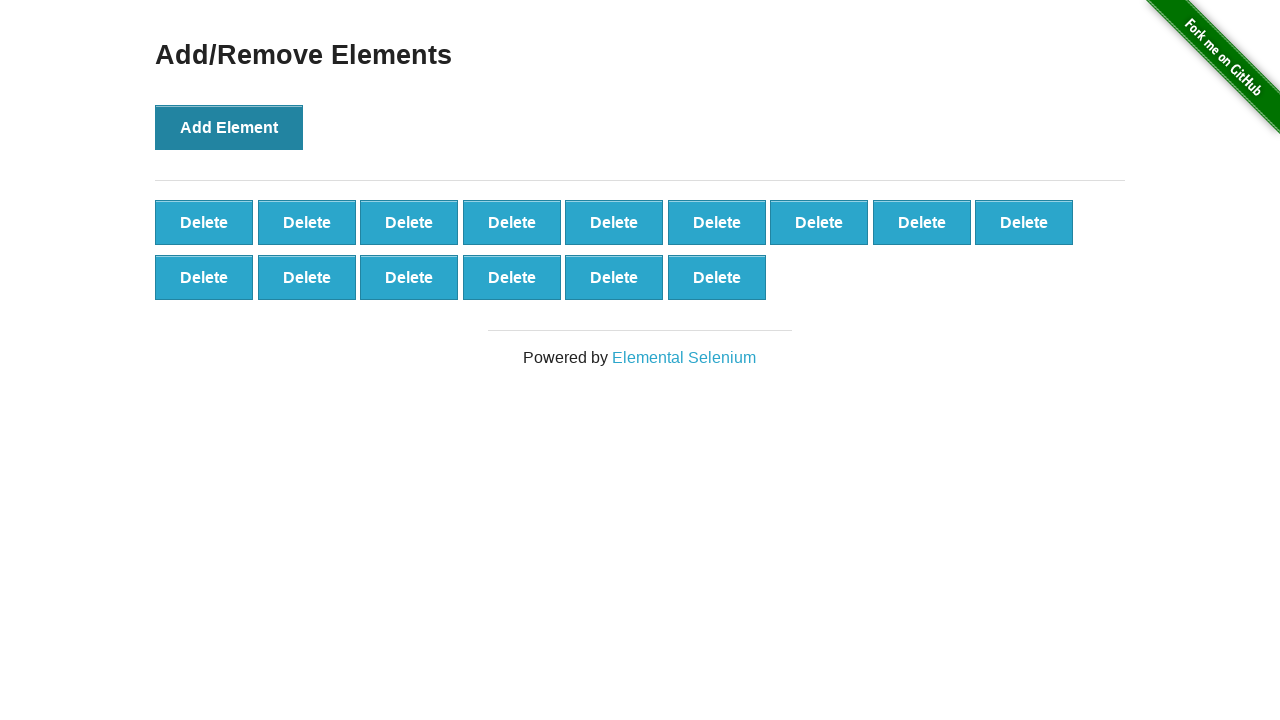

Clicked 'Add Element' button (iteration 16/30) at (229, 127) on xpath=//button[.='Add Element']
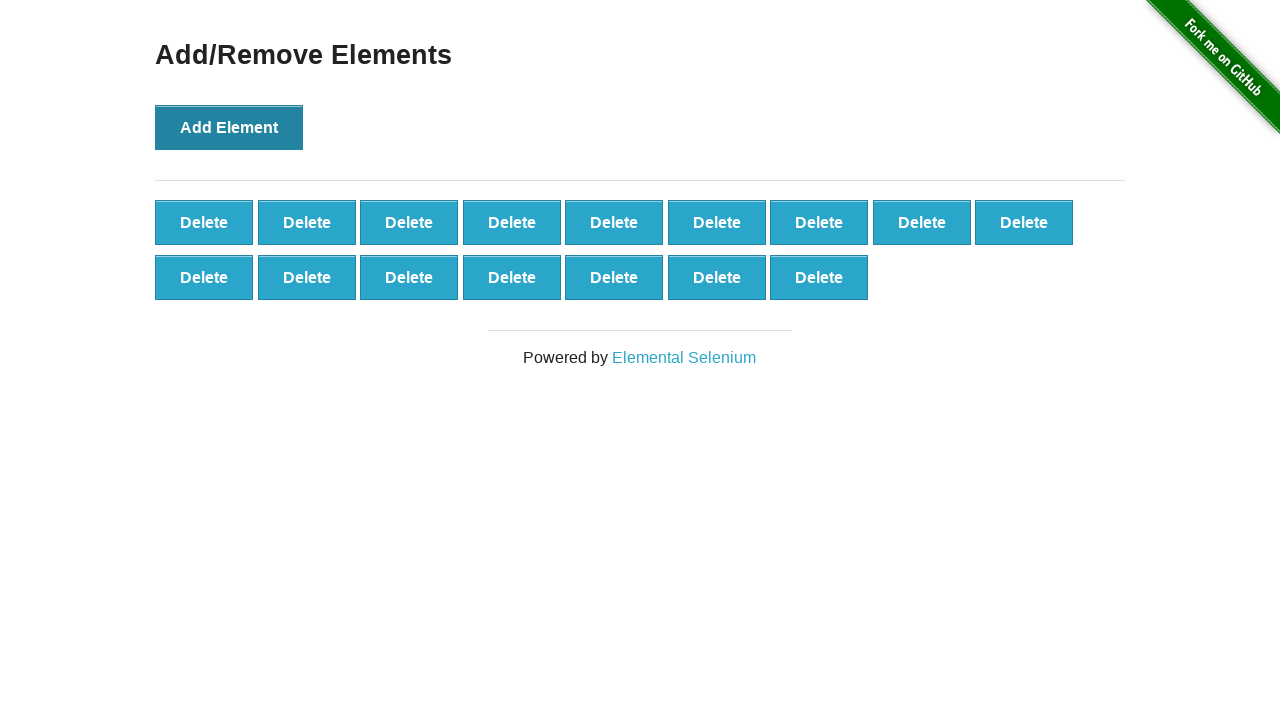

Clicked 'Add Element' button (iteration 17/30) at (229, 127) on xpath=//button[.='Add Element']
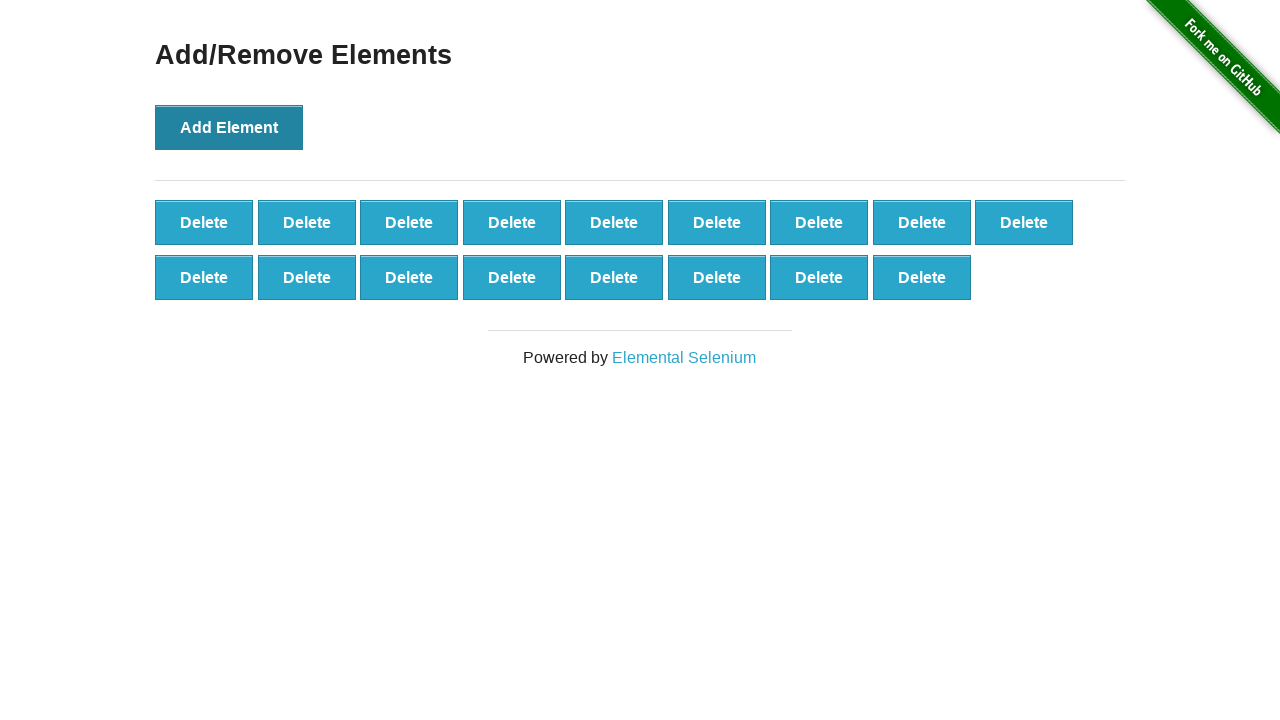

Clicked 'Add Element' button (iteration 18/30) at (229, 127) on xpath=//button[.='Add Element']
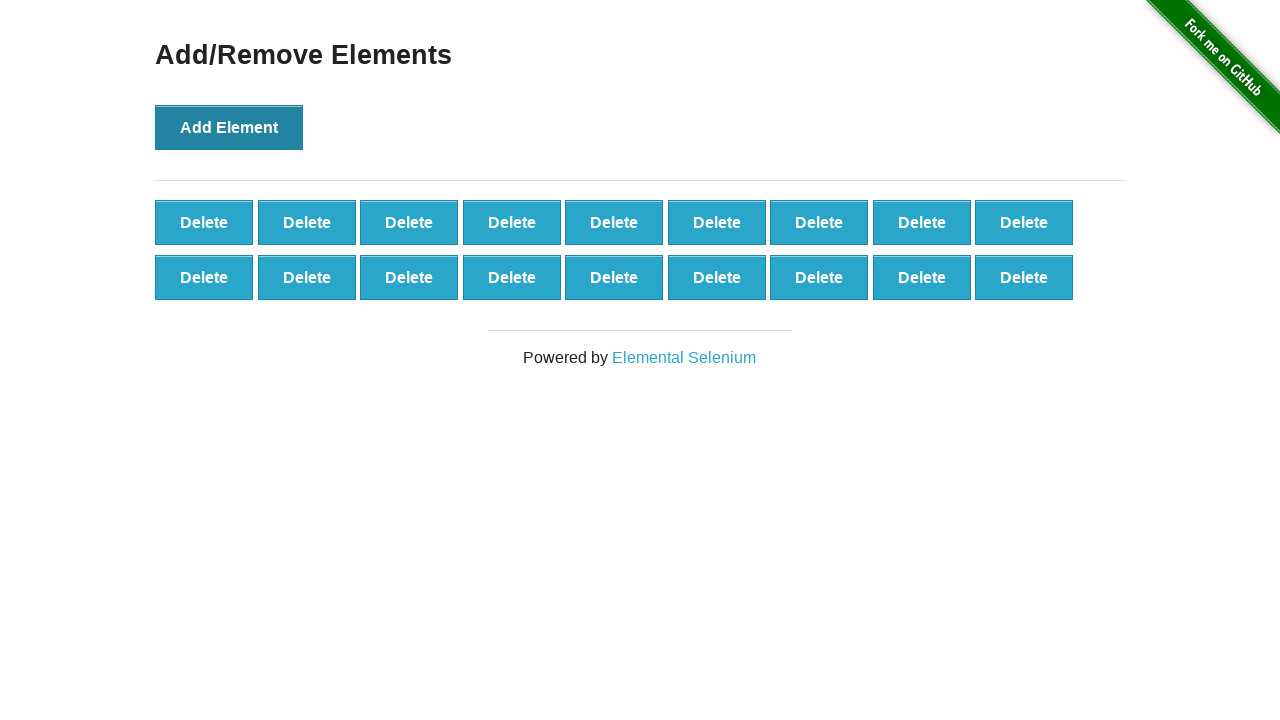

Clicked 'Add Element' button (iteration 19/30) at (229, 127) on xpath=//button[.='Add Element']
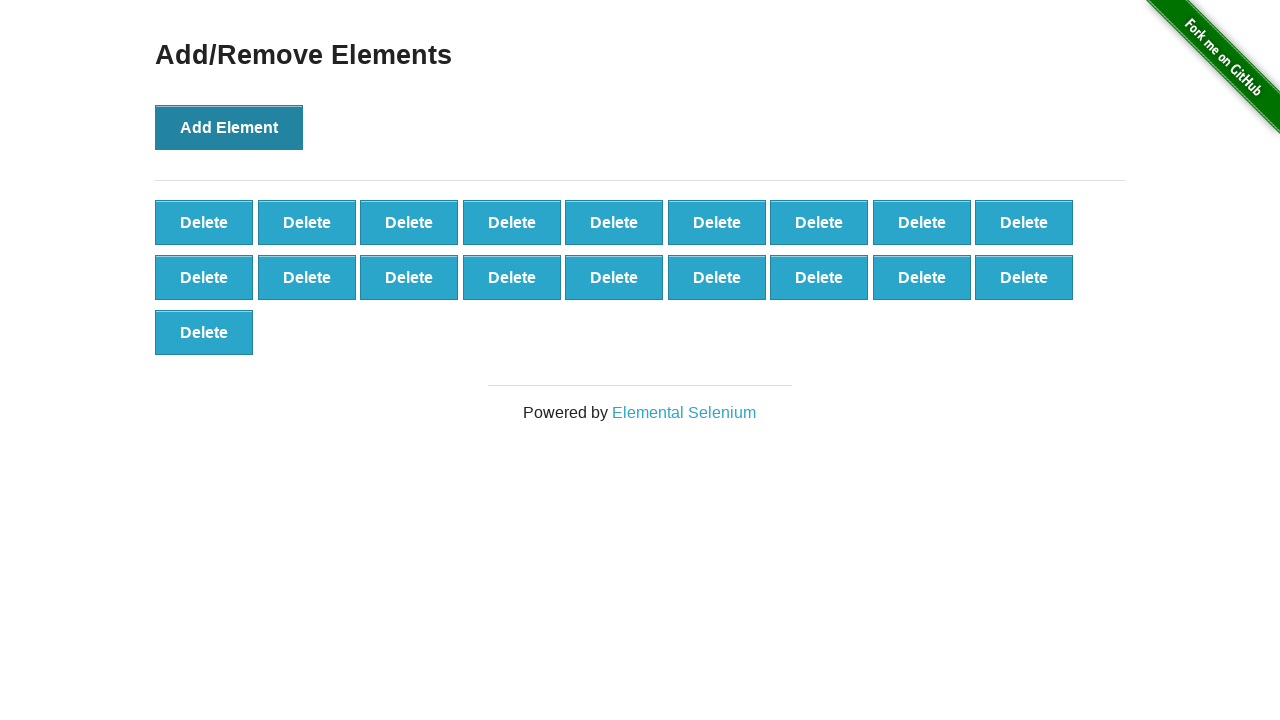

Clicked 'Add Element' button (iteration 20/30) at (229, 127) on xpath=//button[.='Add Element']
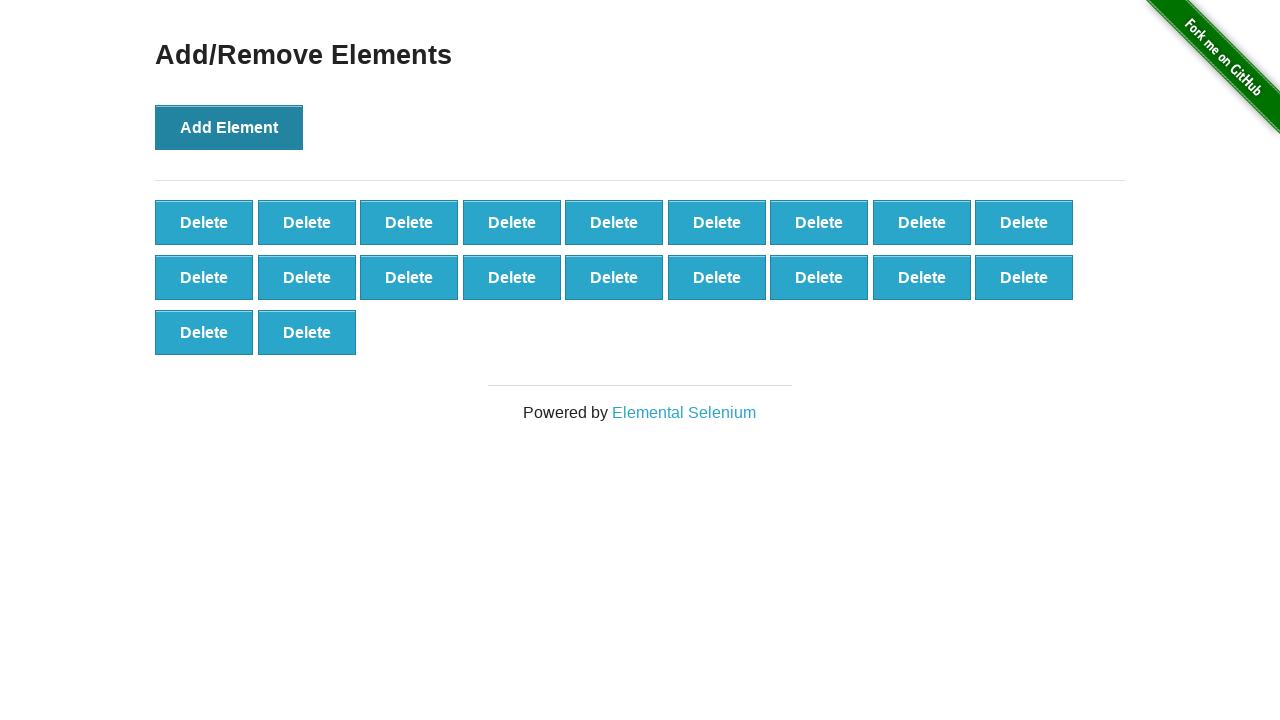

Clicked 'Add Element' button (iteration 21/30) at (229, 127) on xpath=//button[.='Add Element']
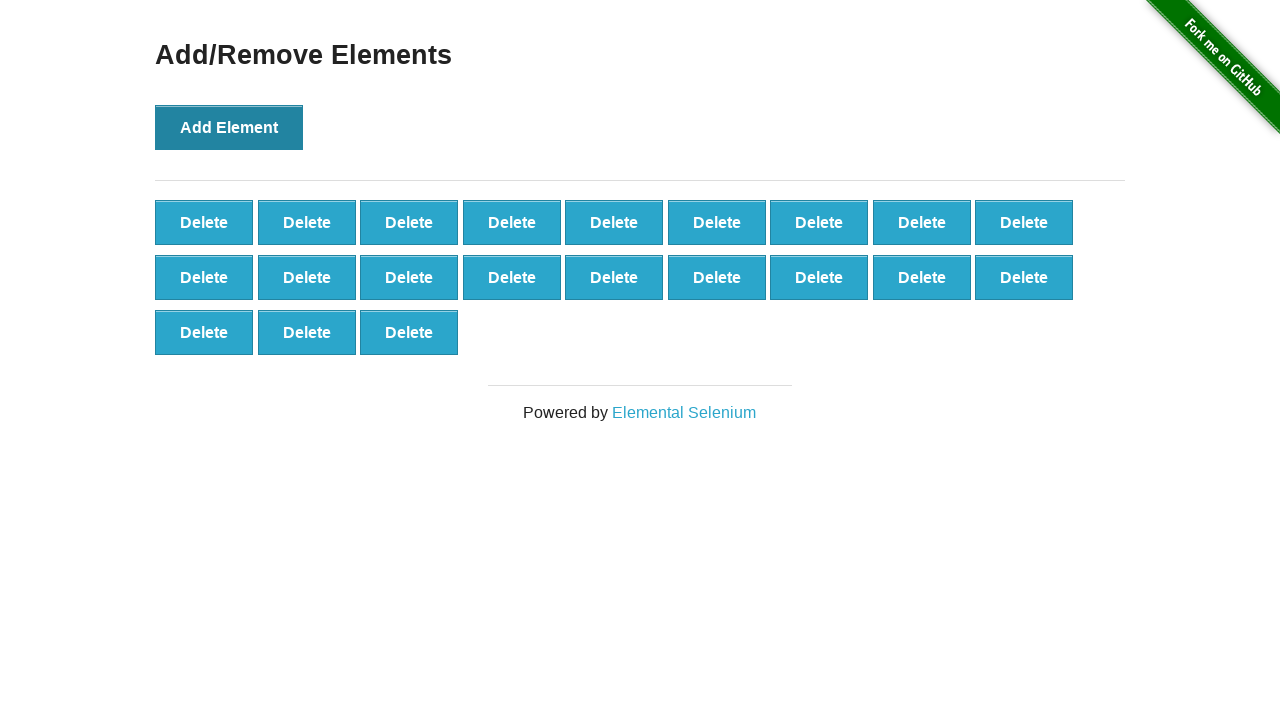

Clicked 'Add Element' button (iteration 22/30) at (229, 127) on xpath=//button[.='Add Element']
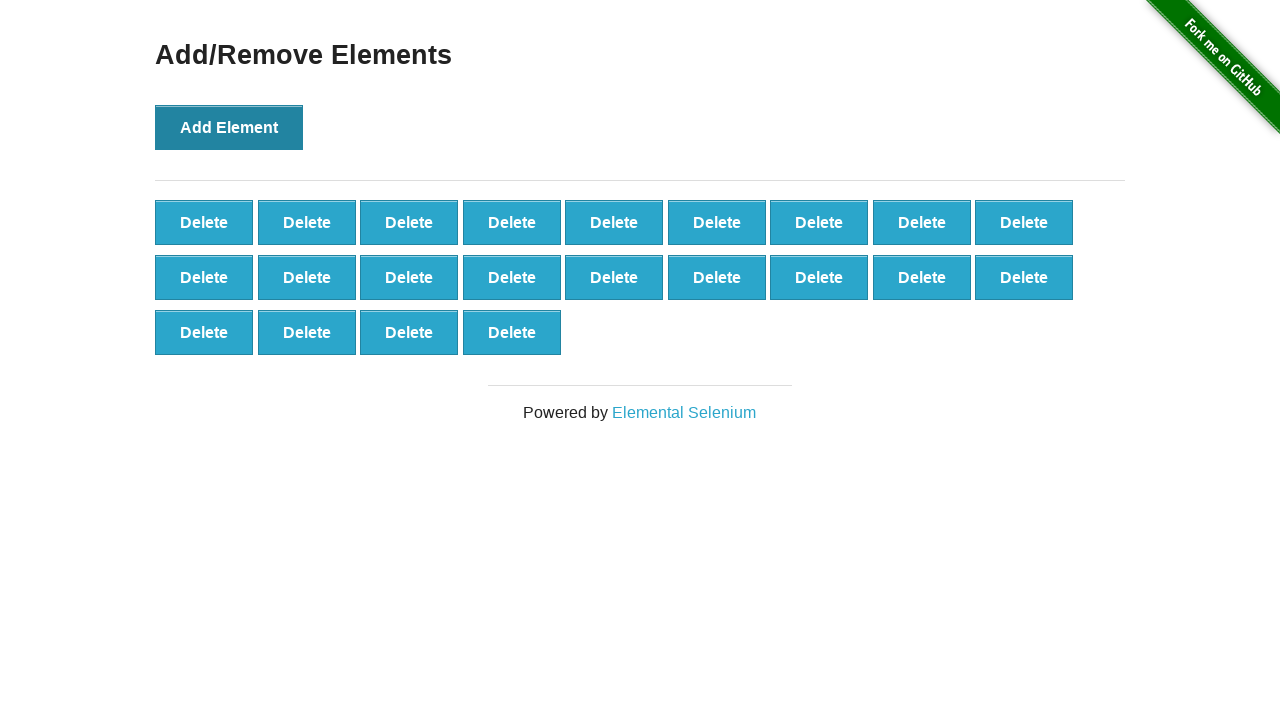

Clicked 'Add Element' button (iteration 23/30) at (229, 127) on xpath=//button[.='Add Element']
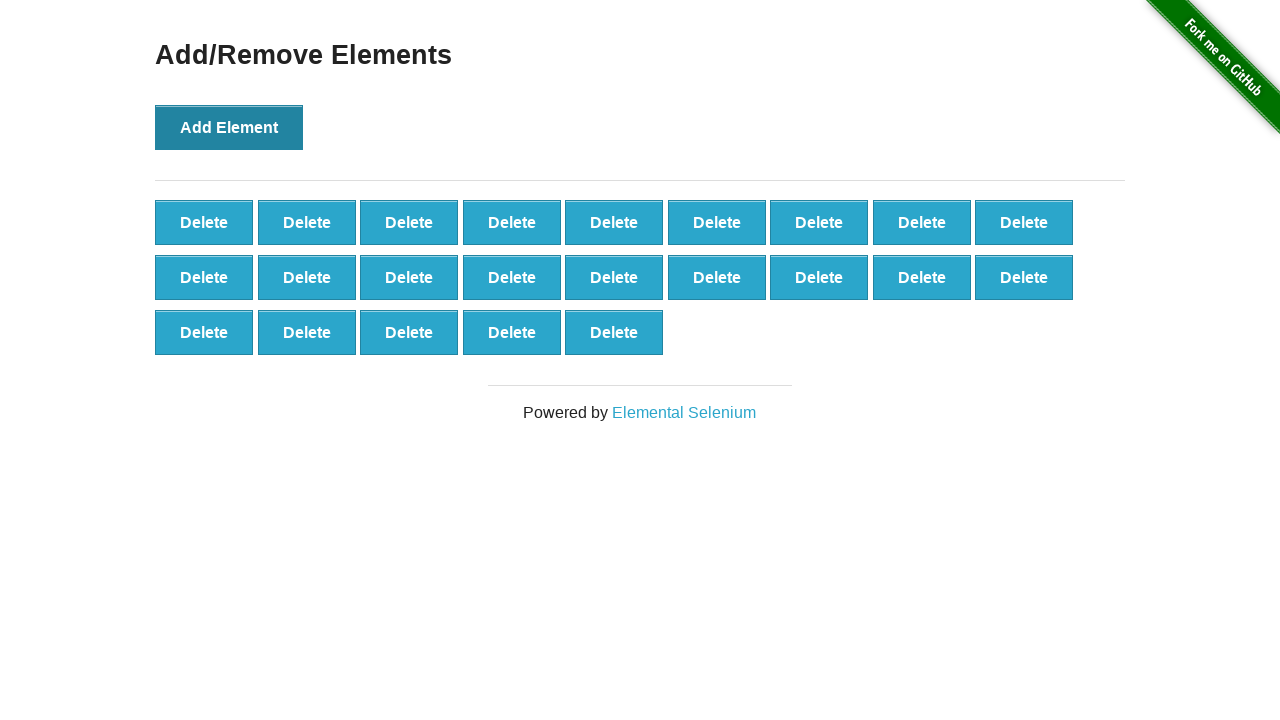

Clicked 'Add Element' button (iteration 24/30) at (229, 127) on xpath=//button[.='Add Element']
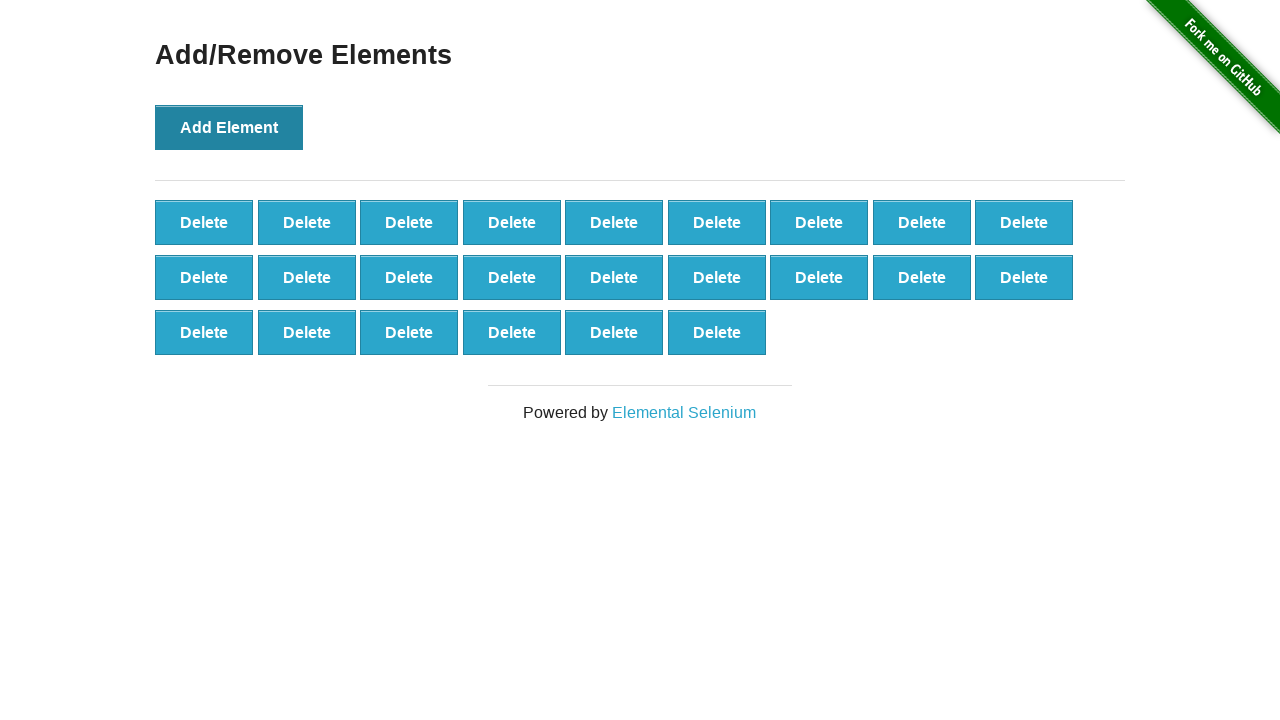

Clicked 'Add Element' button (iteration 25/30) at (229, 127) on xpath=//button[.='Add Element']
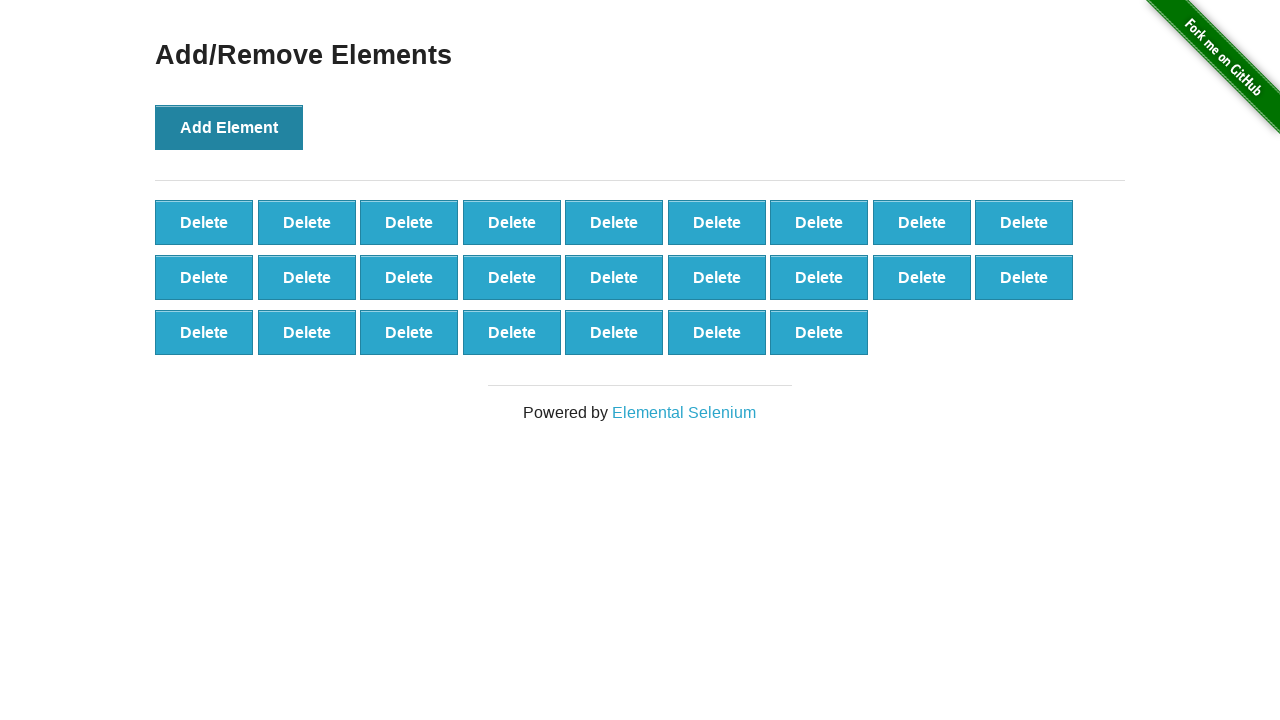

Clicked 'Add Element' button (iteration 26/30) at (229, 127) on xpath=//button[.='Add Element']
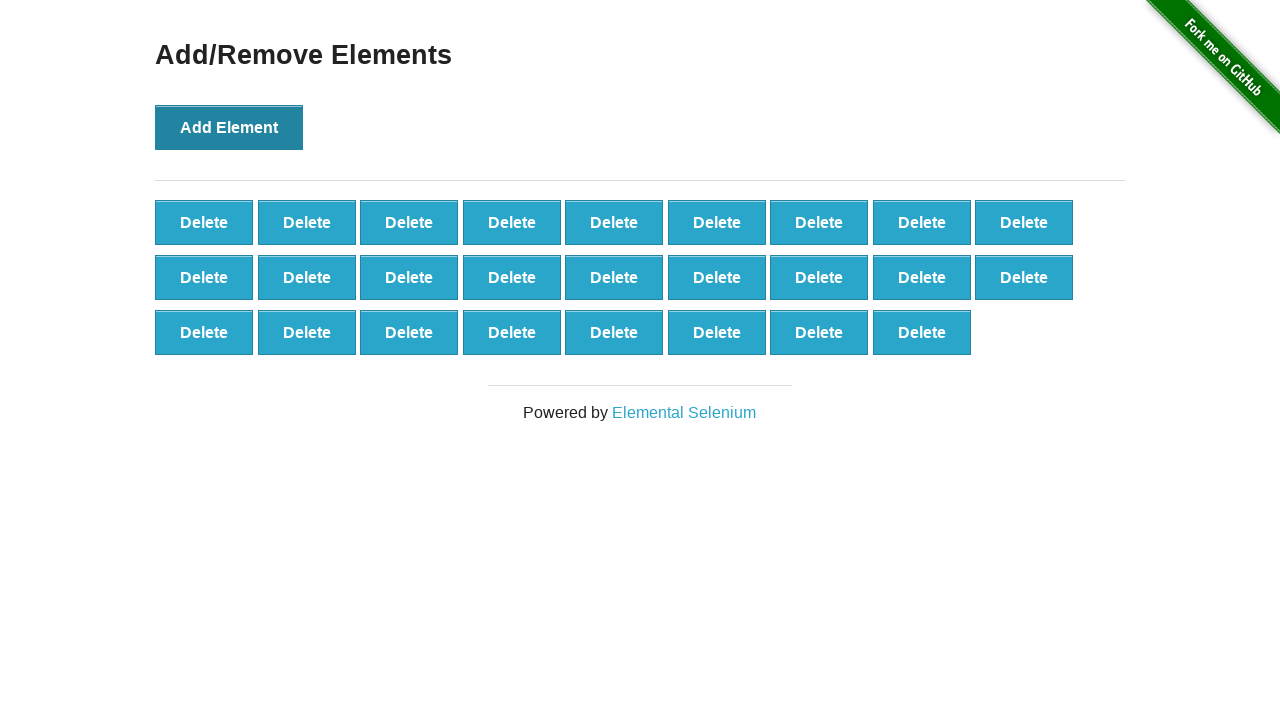

Clicked 'Add Element' button (iteration 27/30) at (229, 127) on xpath=//button[.='Add Element']
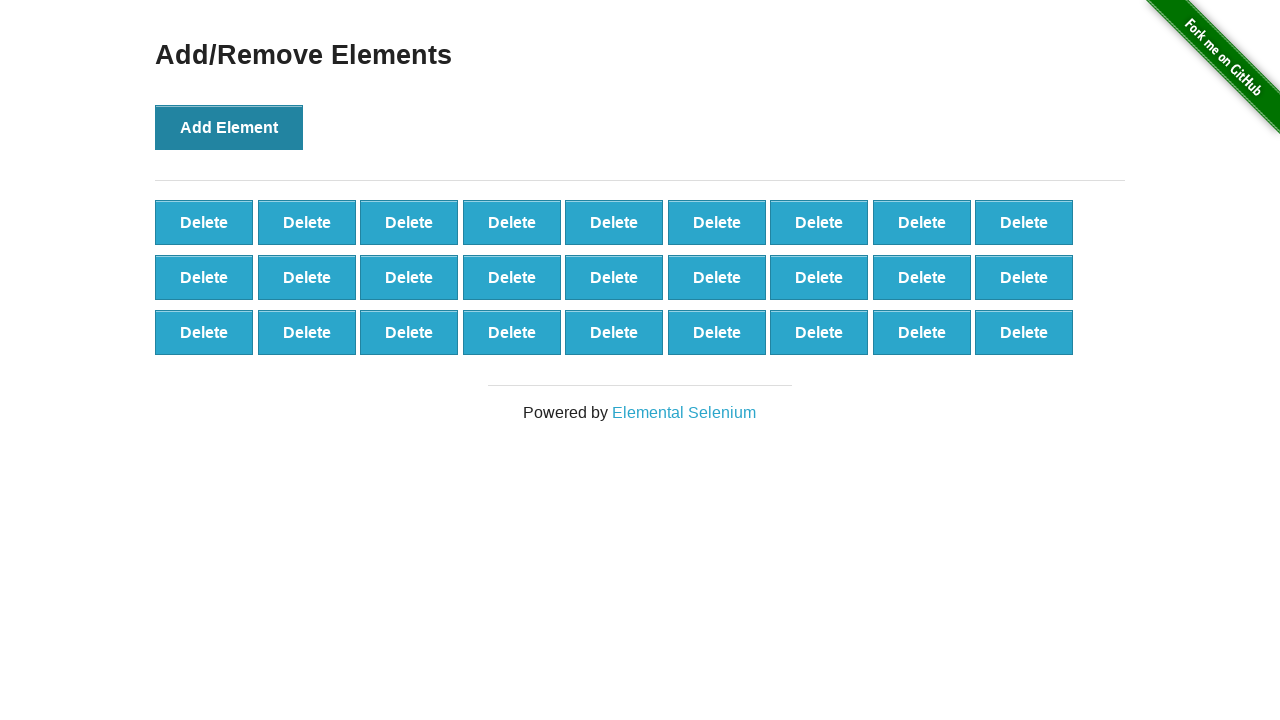

Clicked 'Add Element' button (iteration 28/30) at (229, 127) on xpath=//button[.='Add Element']
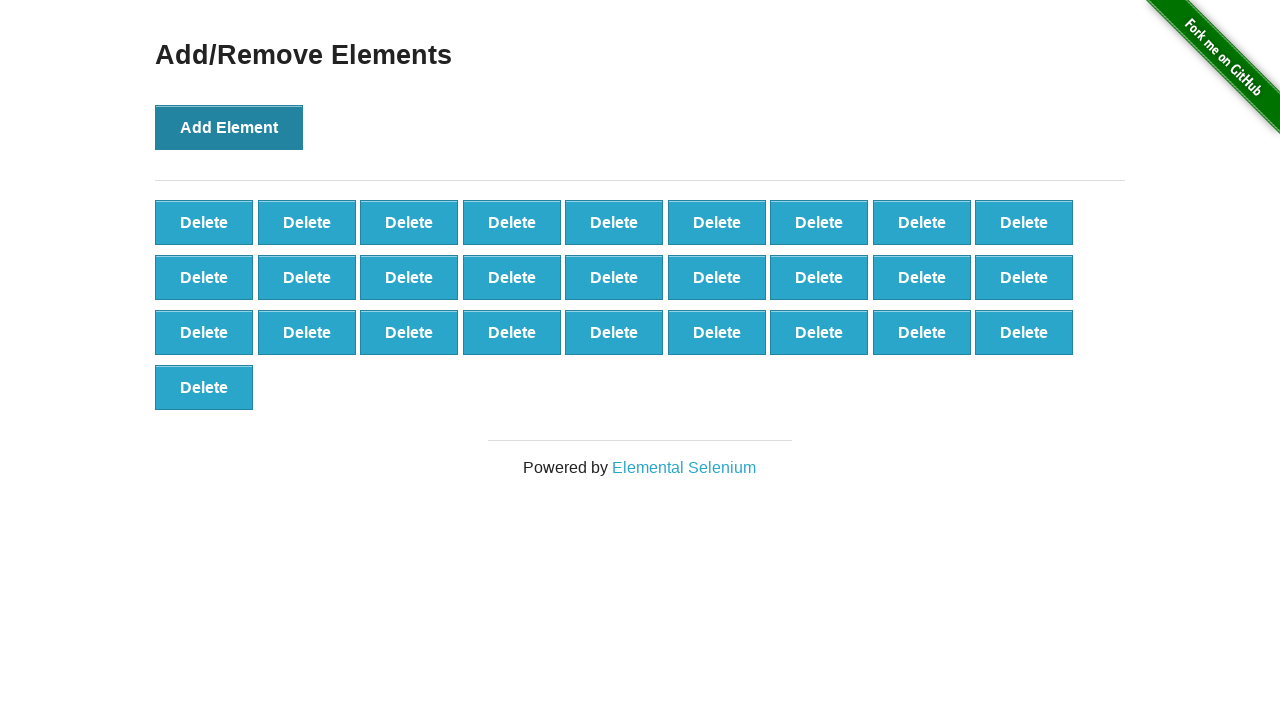

Clicked 'Add Element' button (iteration 29/30) at (229, 127) on xpath=//button[.='Add Element']
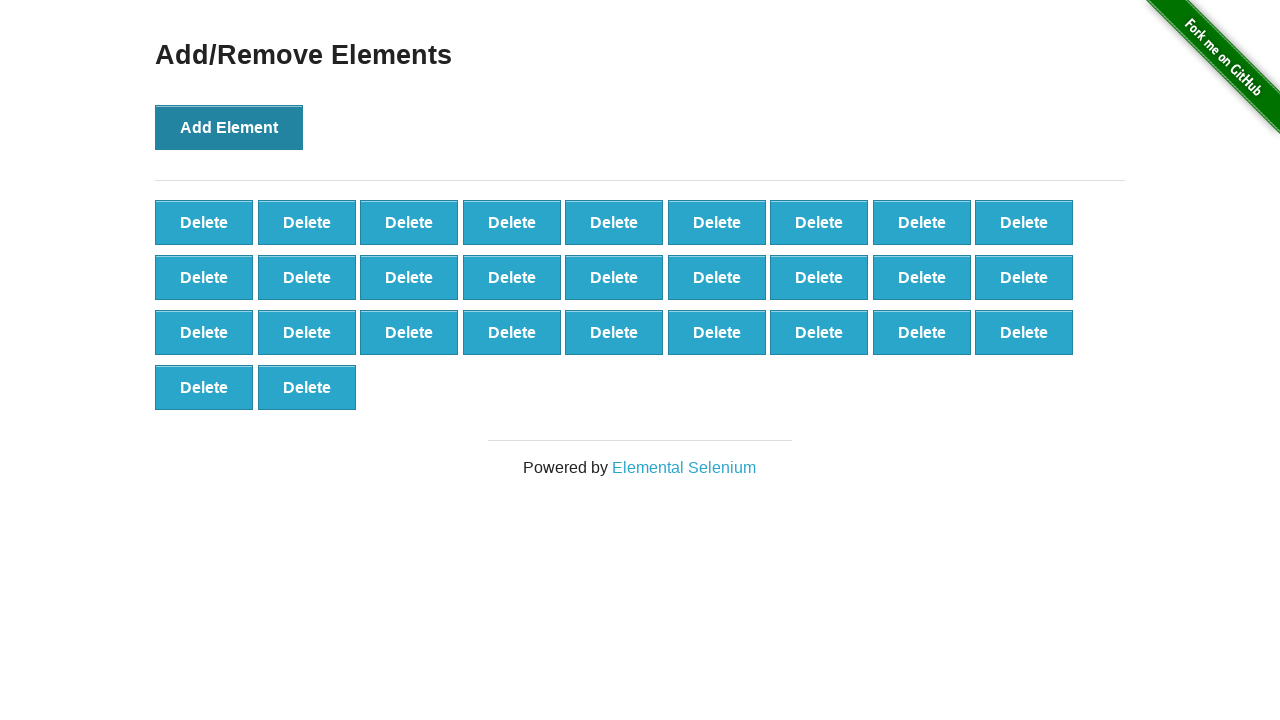

Clicked 'Add Element' button (iteration 30/30) at (229, 127) on xpath=//button[.='Add Element']
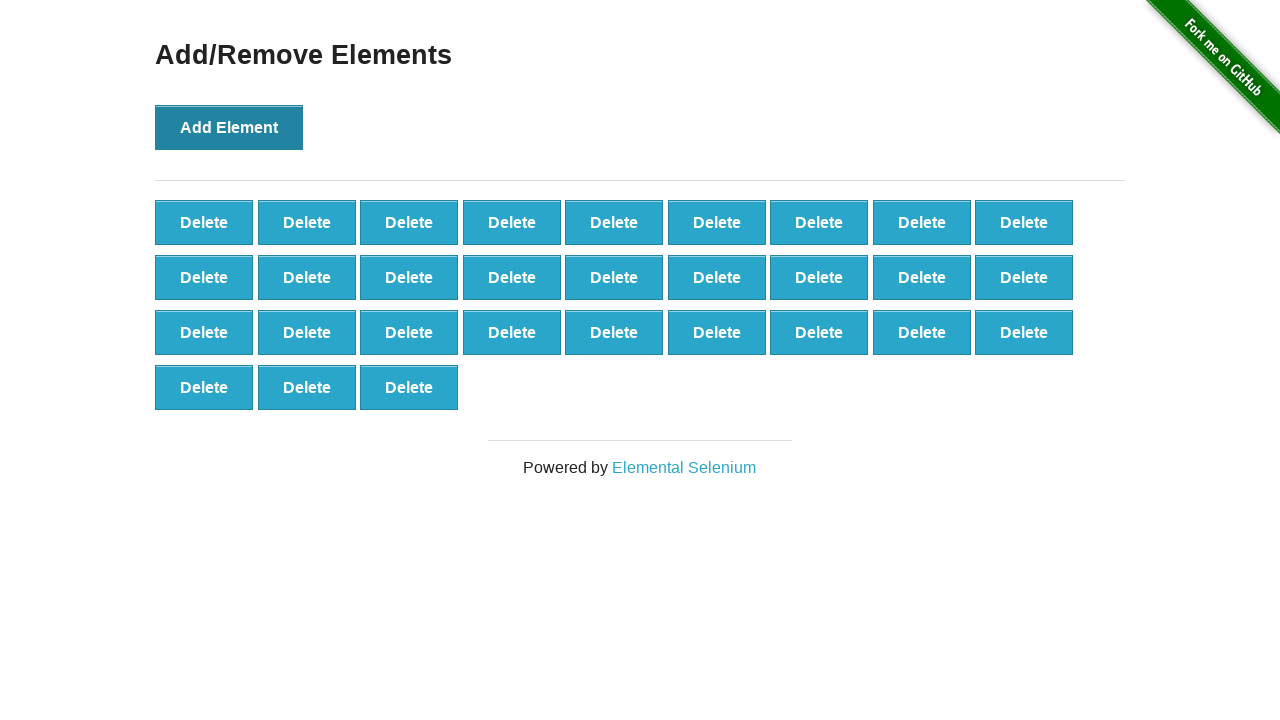

Counted delete buttons before deletion: 30 buttons found
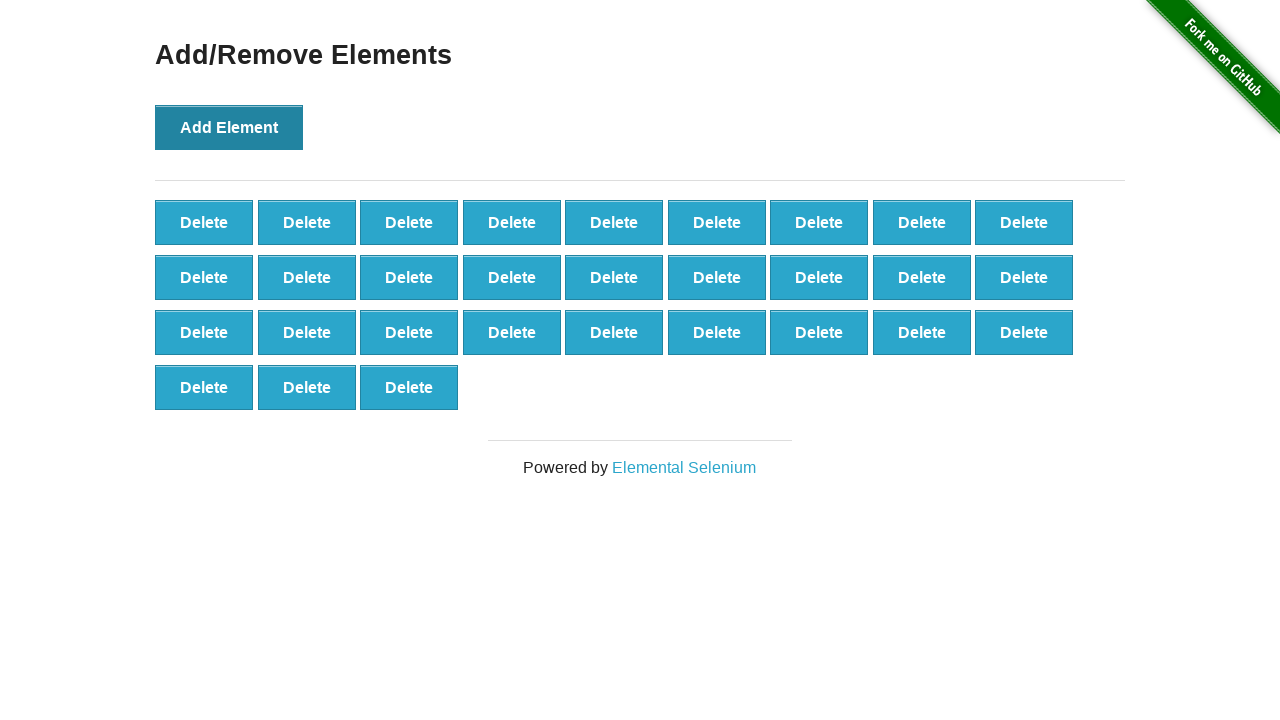

Clicked 'Delete' button (iteration 1/20) at (204, 222) on xpath=//button[.='Delete'] >> nth=0
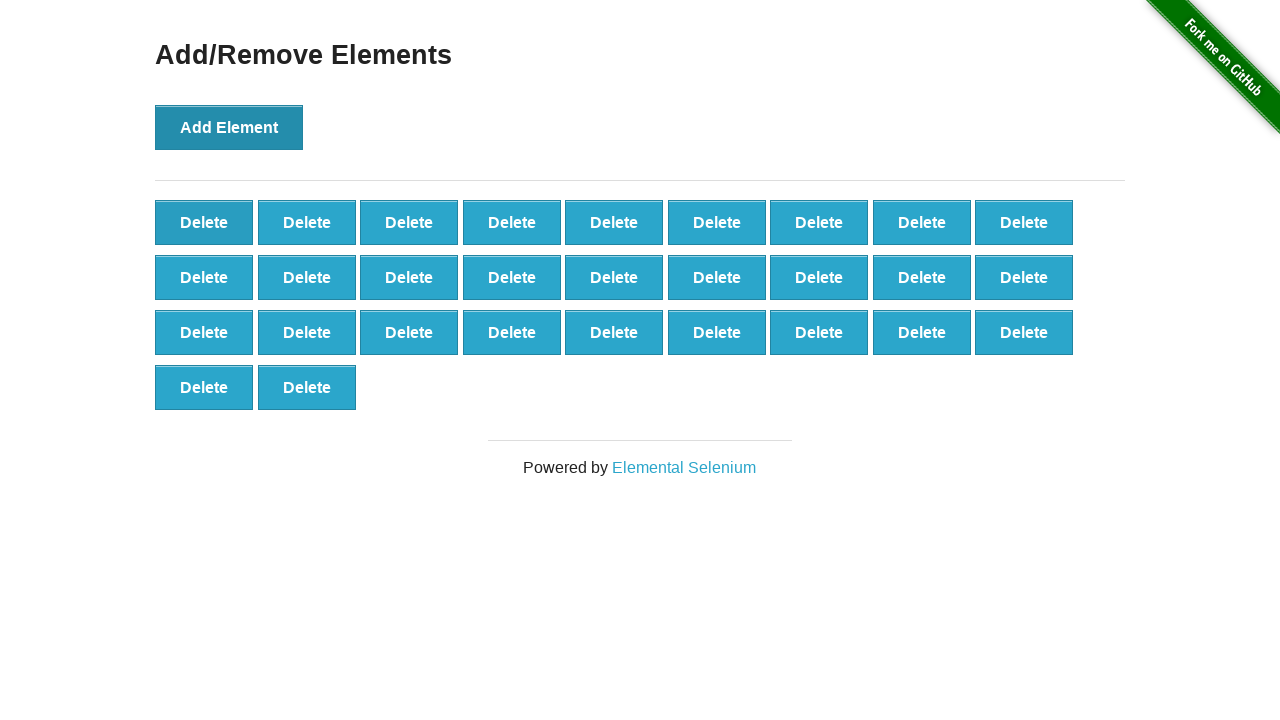

Clicked 'Delete' button (iteration 2/20) at (204, 222) on xpath=//button[.='Delete'] >> nth=0
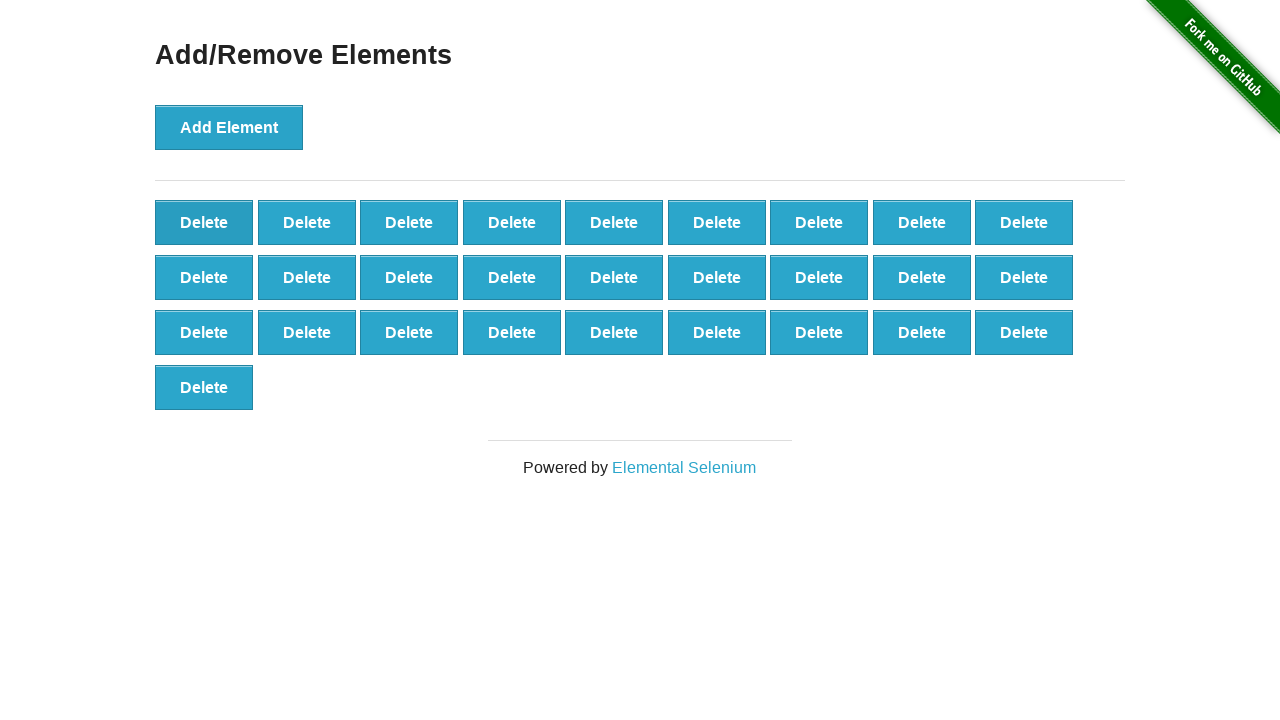

Clicked 'Delete' button (iteration 3/20) at (204, 222) on xpath=//button[.='Delete'] >> nth=0
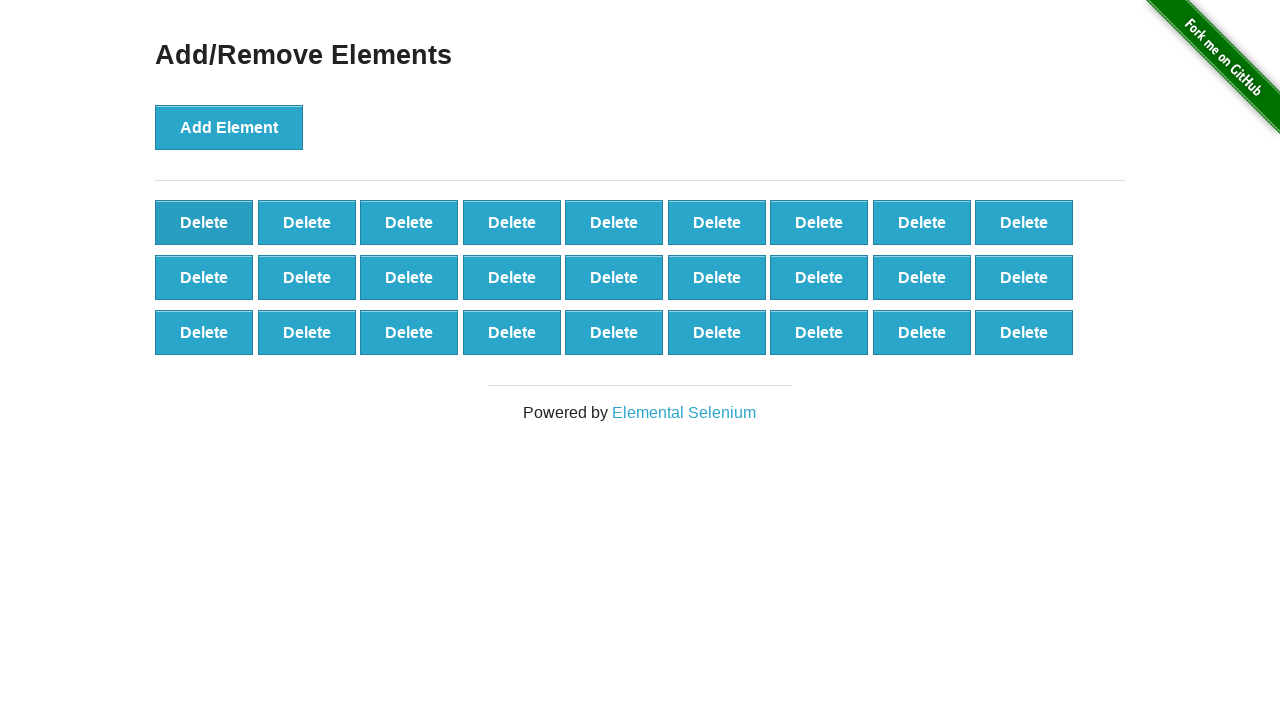

Clicked 'Delete' button (iteration 4/20) at (204, 222) on xpath=//button[.='Delete'] >> nth=0
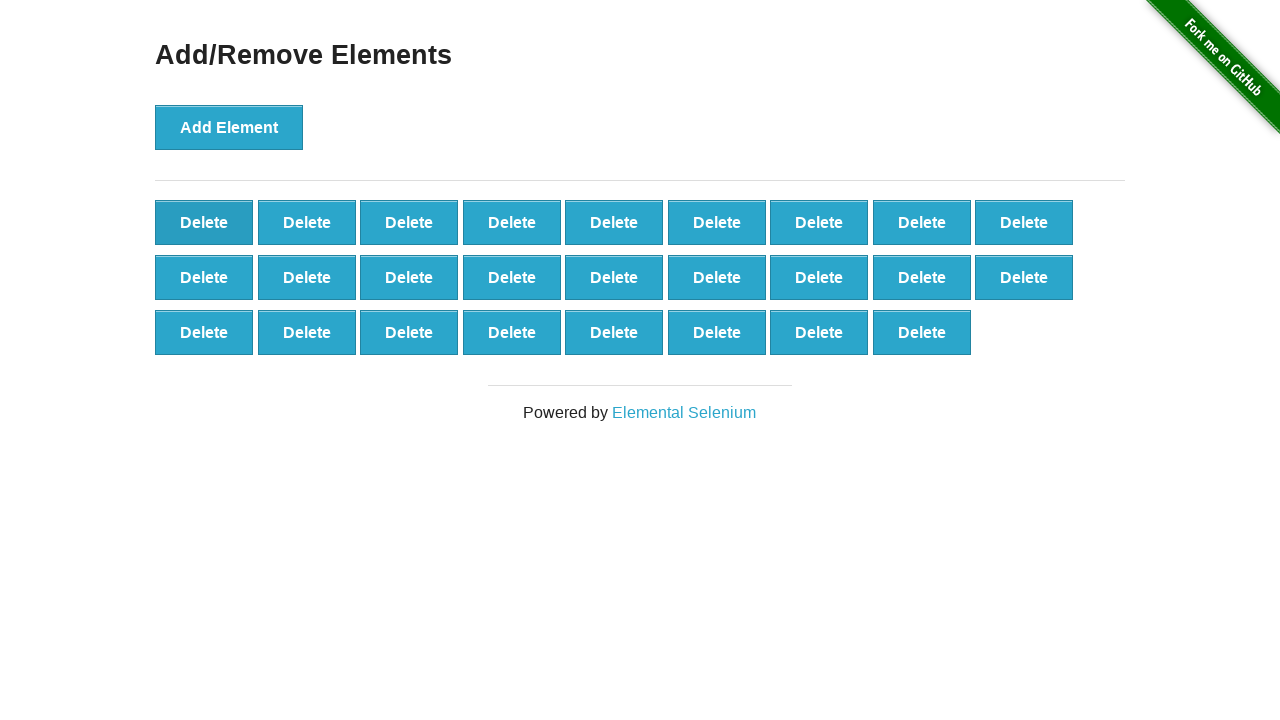

Clicked 'Delete' button (iteration 5/20) at (204, 222) on xpath=//button[.='Delete'] >> nth=0
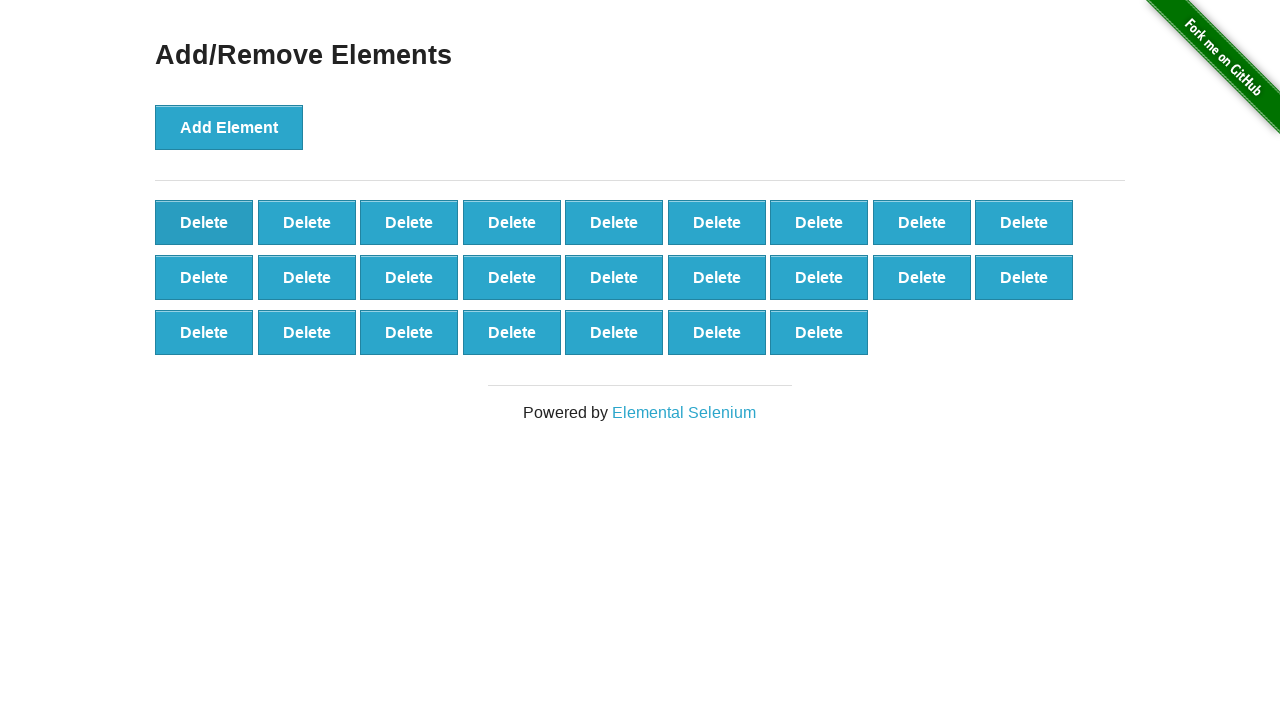

Clicked 'Delete' button (iteration 6/20) at (204, 222) on xpath=//button[.='Delete'] >> nth=0
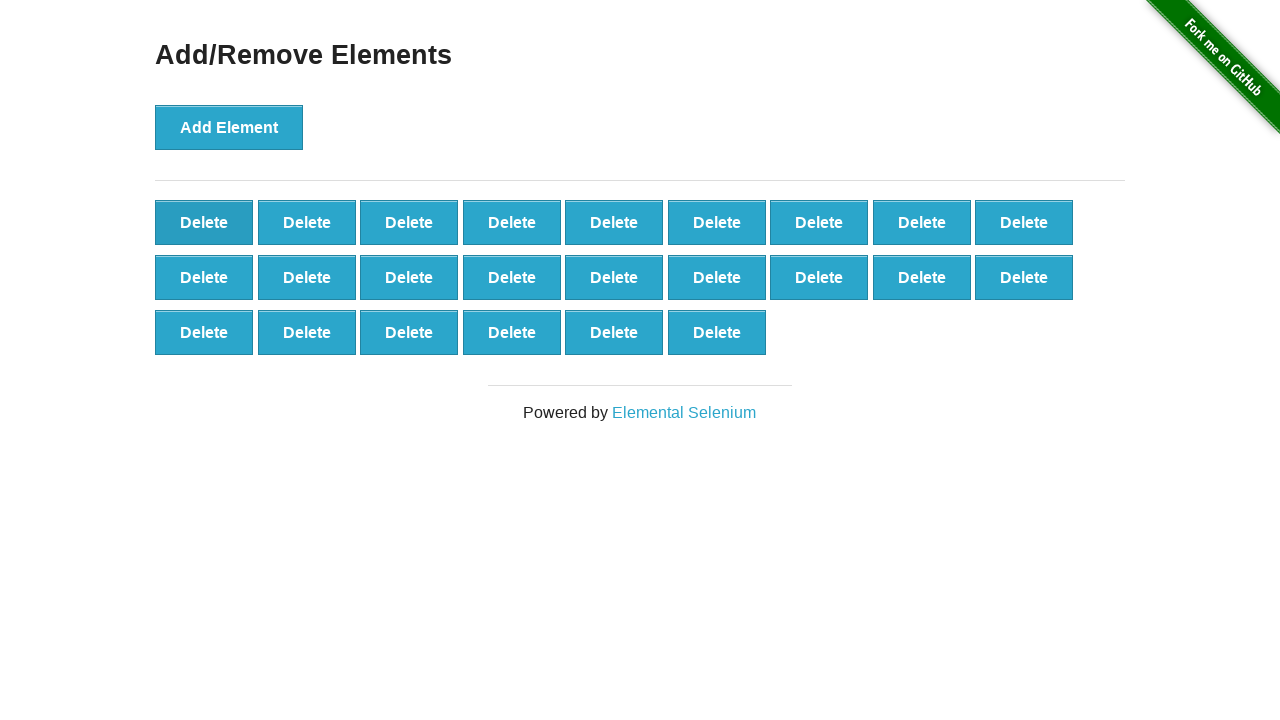

Clicked 'Delete' button (iteration 7/20) at (204, 222) on xpath=//button[.='Delete'] >> nth=0
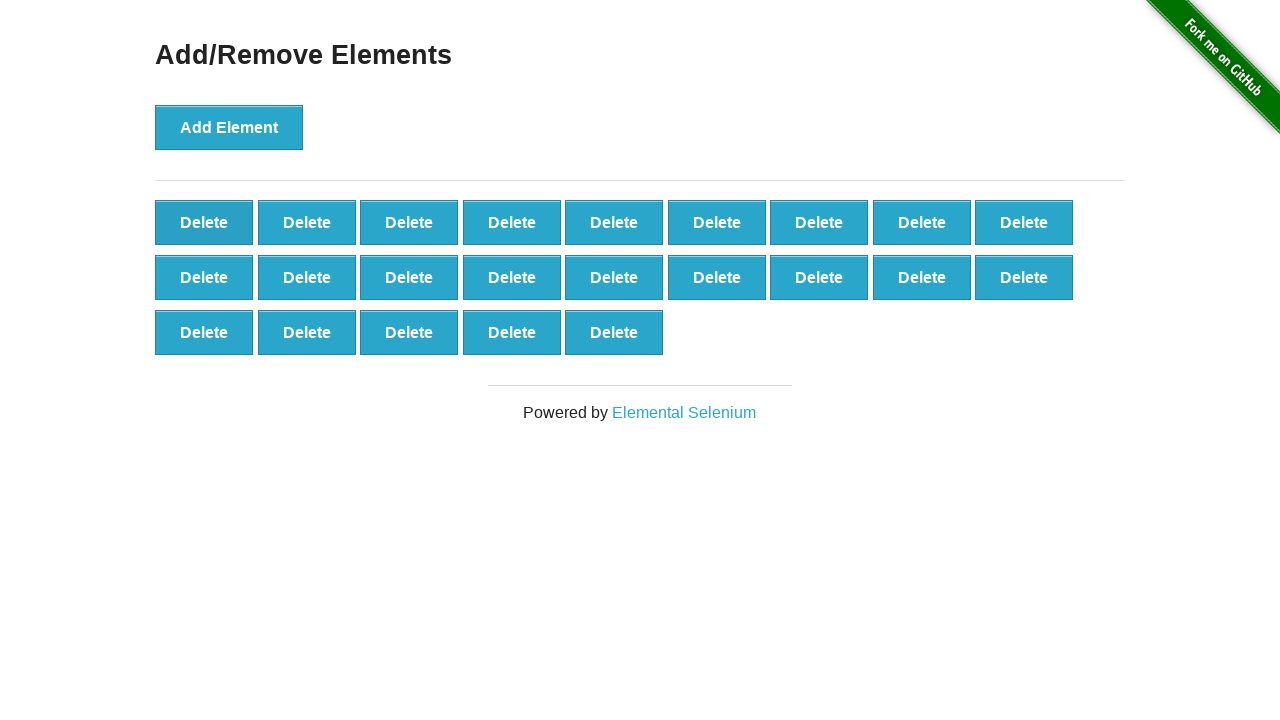

Clicked 'Delete' button (iteration 8/20) at (204, 222) on xpath=//button[.='Delete'] >> nth=0
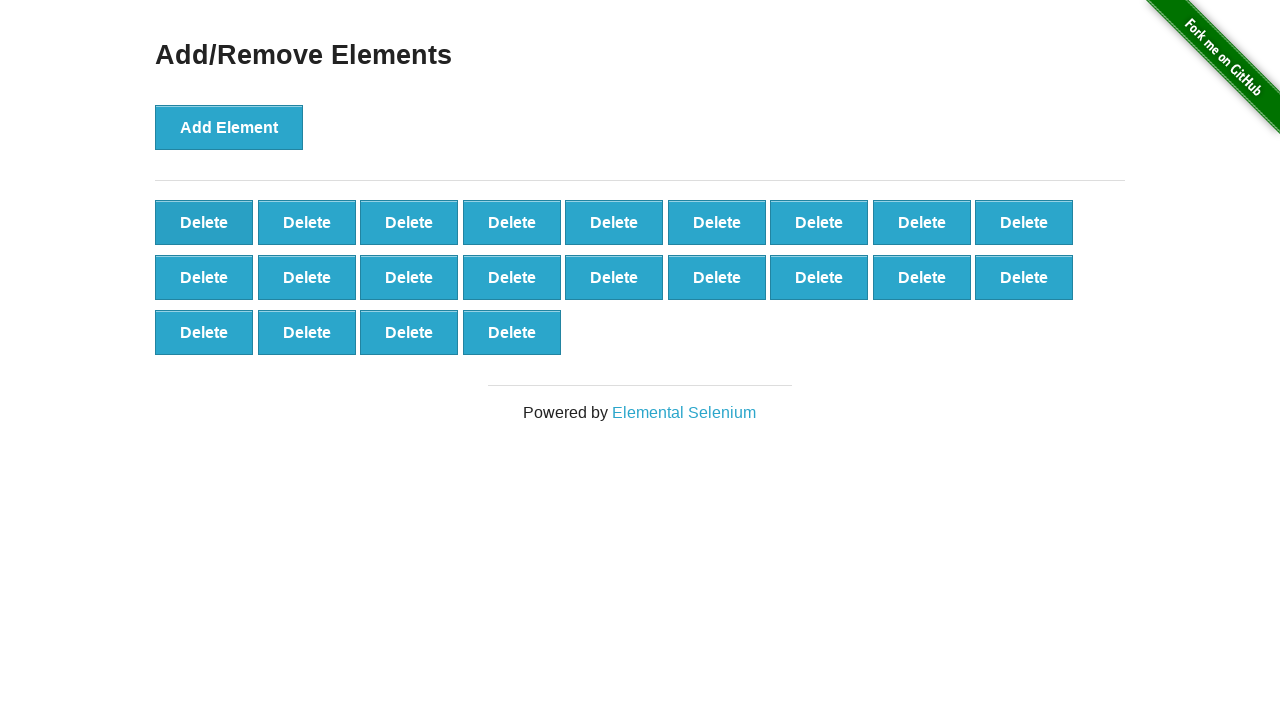

Clicked 'Delete' button (iteration 9/20) at (204, 222) on xpath=//button[.='Delete'] >> nth=0
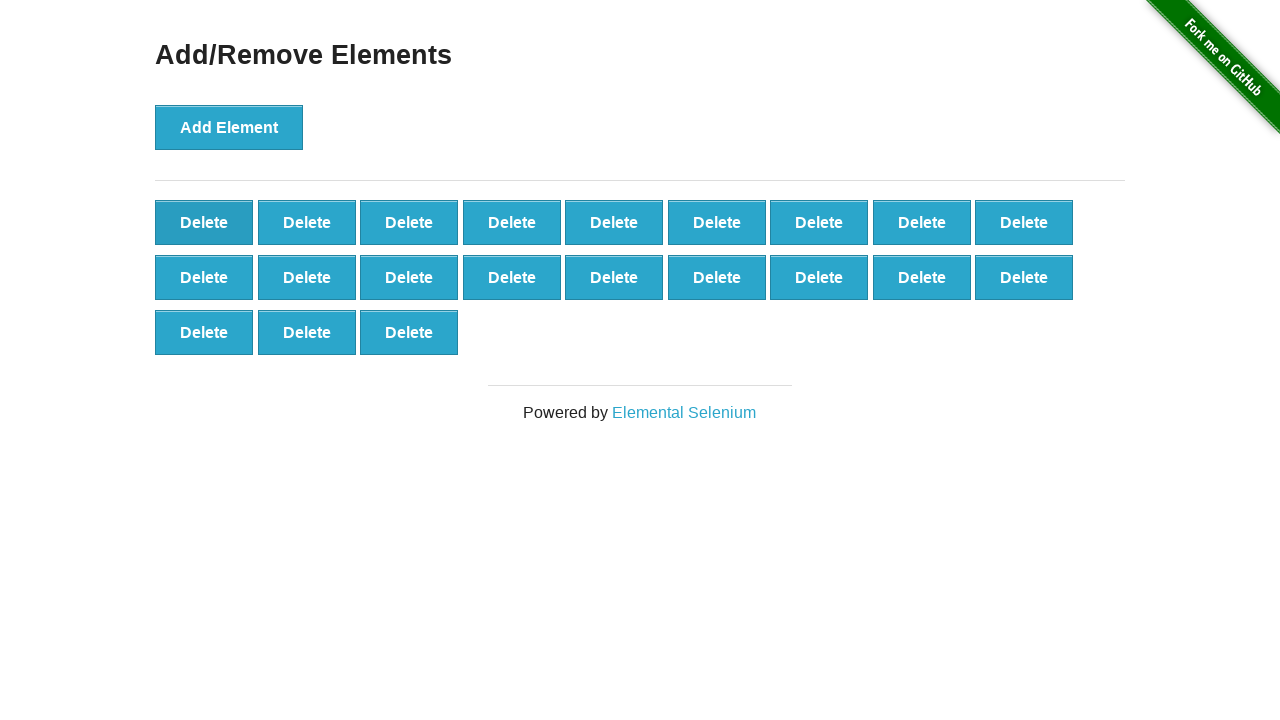

Clicked 'Delete' button (iteration 10/20) at (204, 222) on xpath=//button[.='Delete'] >> nth=0
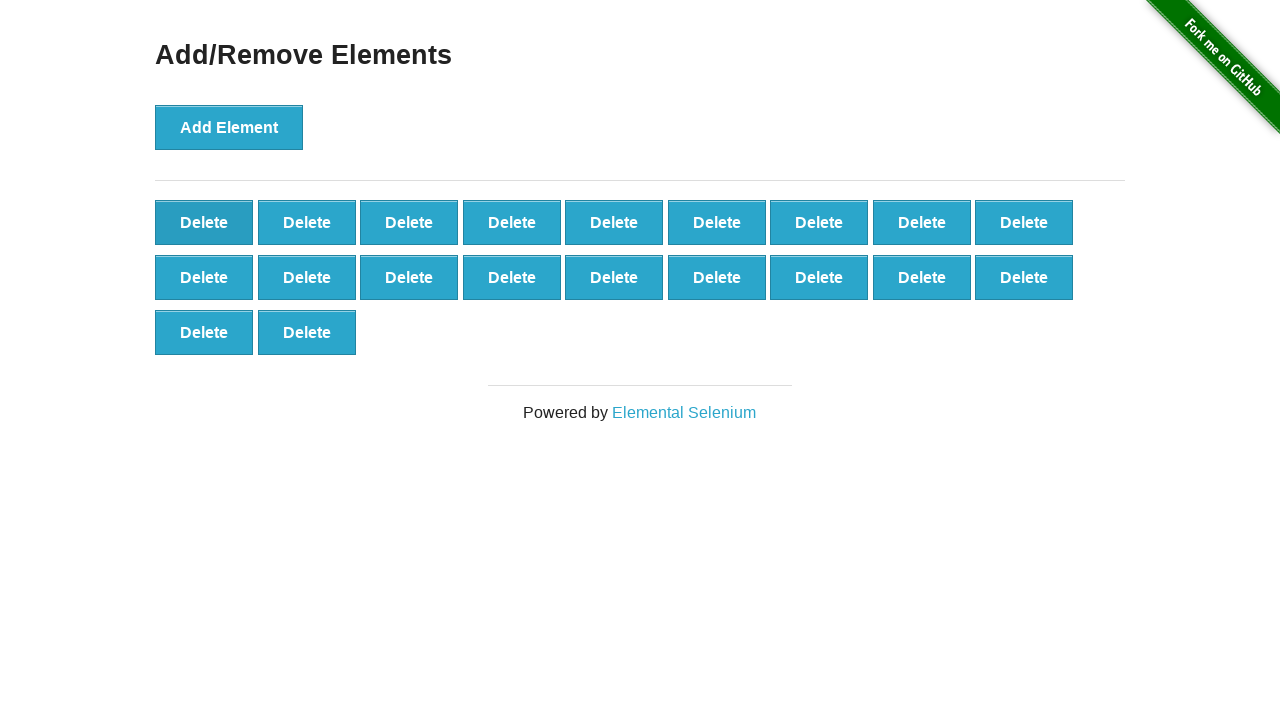

Clicked 'Delete' button (iteration 11/20) at (204, 222) on xpath=//button[.='Delete'] >> nth=0
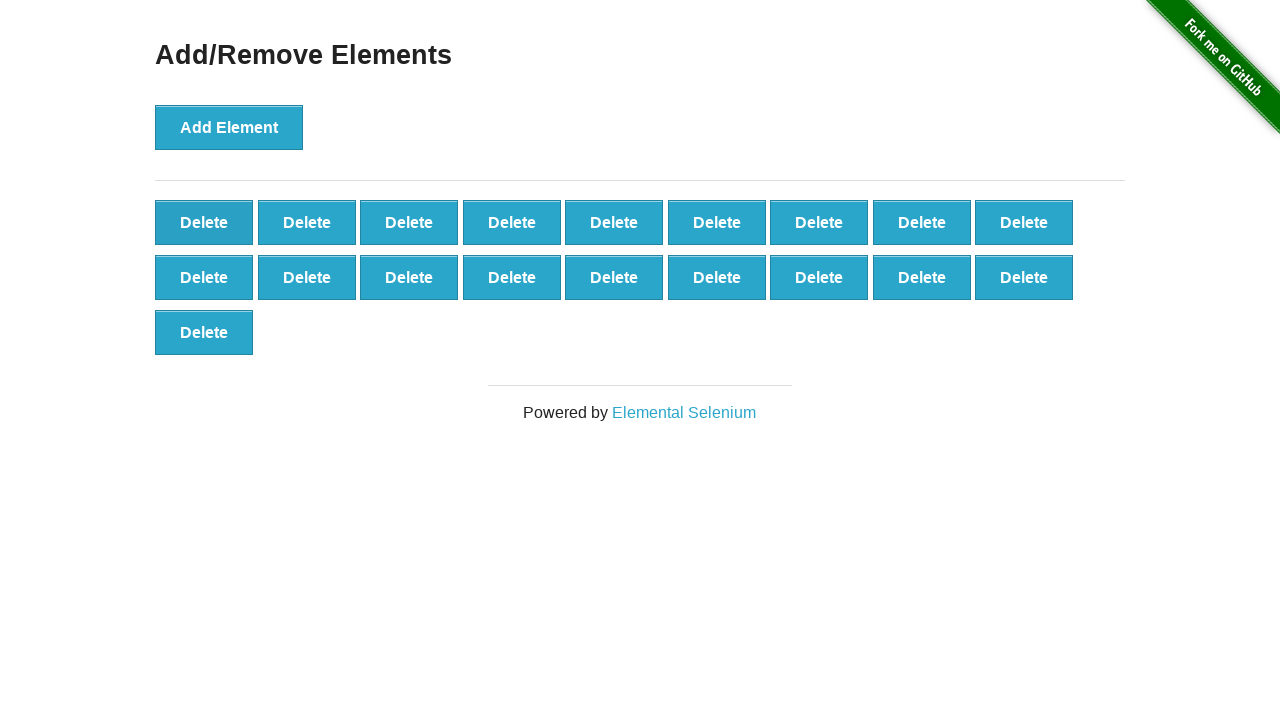

Clicked 'Delete' button (iteration 12/20) at (204, 222) on xpath=//button[.='Delete'] >> nth=0
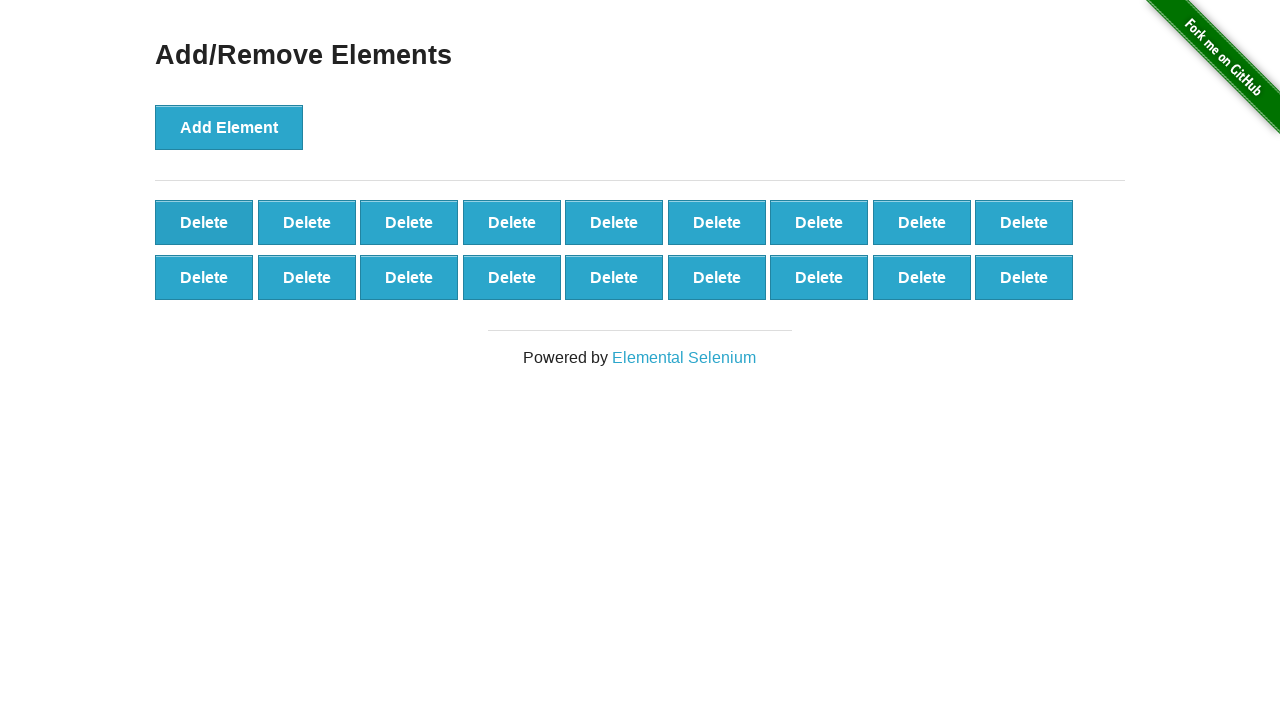

Clicked 'Delete' button (iteration 13/20) at (204, 222) on xpath=//button[.='Delete'] >> nth=0
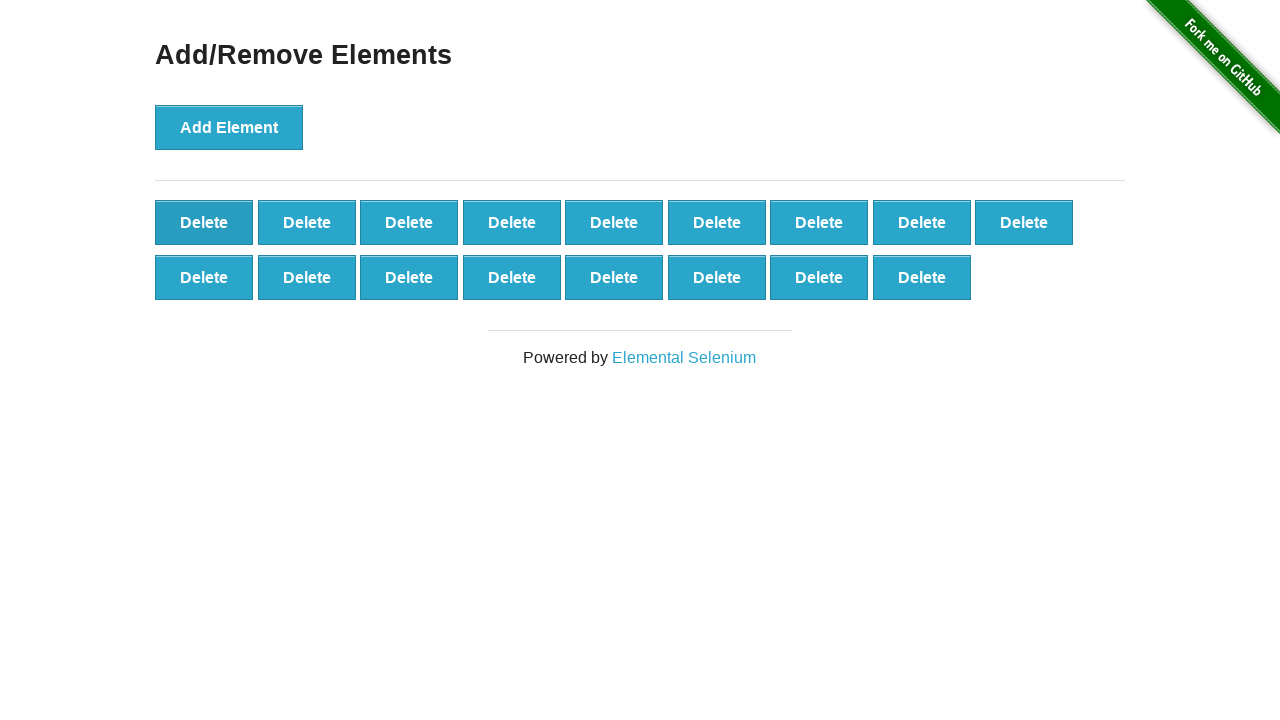

Clicked 'Delete' button (iteration 14/20) at (204, 222) on xpath=//button[.='Delete'] >> nth=0
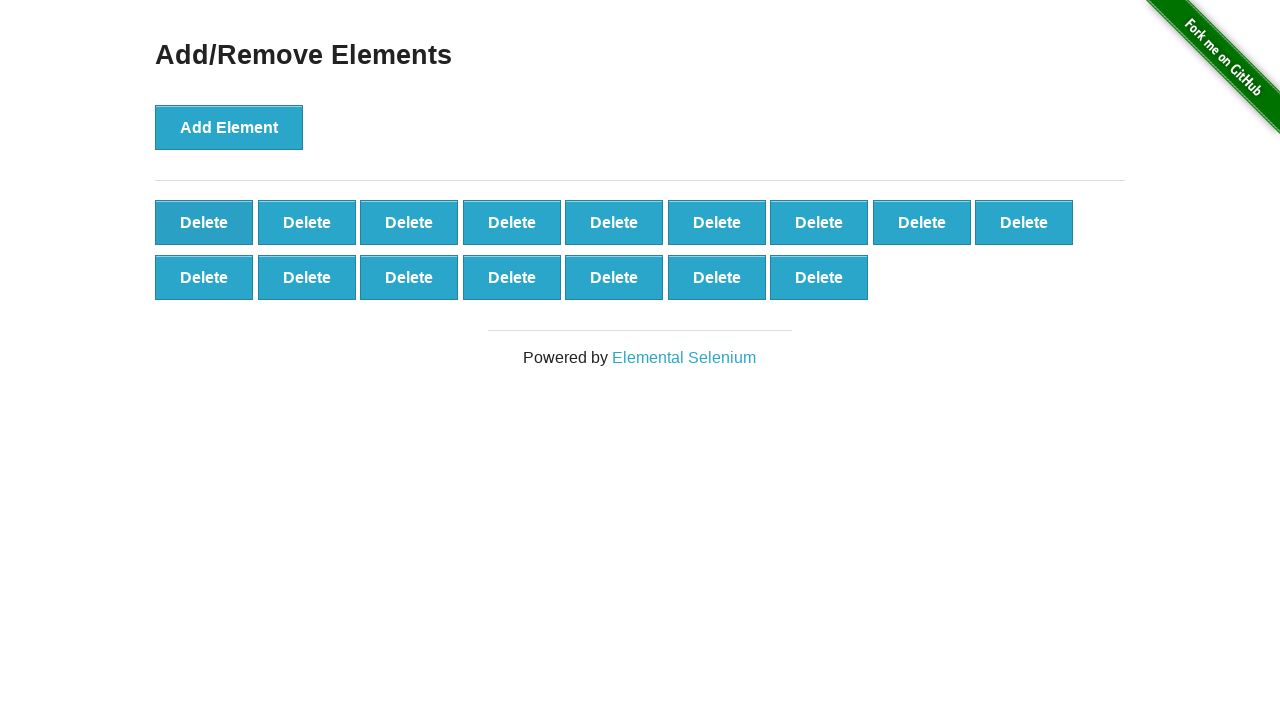

Clicked 'Delete' button (iteration 15/20) at (204, 222) on xpath=//button[.='Delete'] >> nth=0
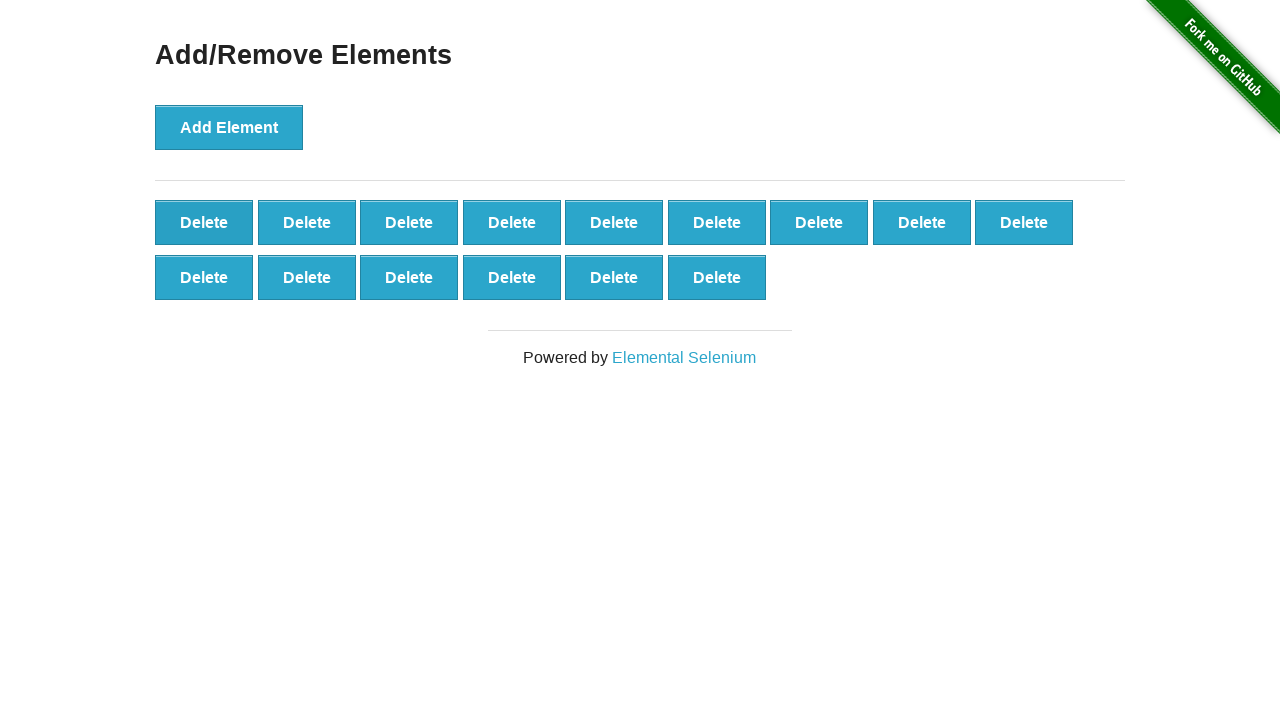

Clicked 'Delete' button (iteration 16/20) at (204, 222) on xpath=//button[.='Delete'] >> nth=0
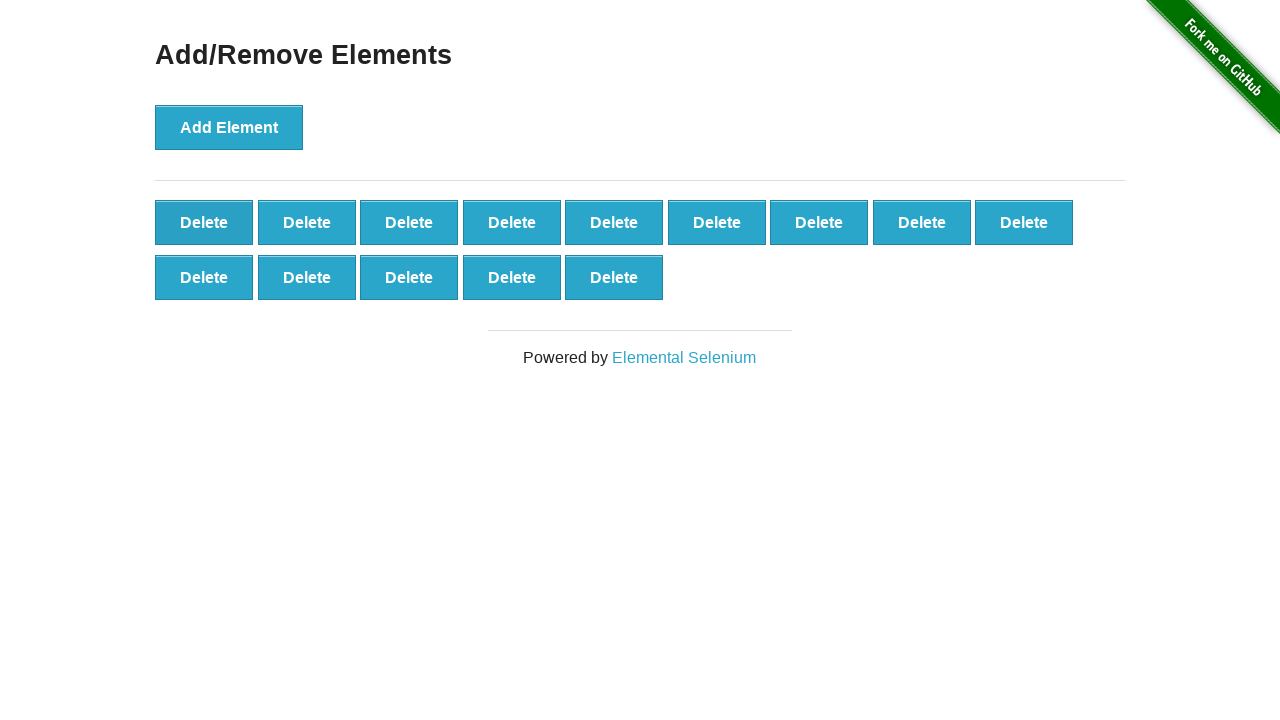

Clicked 'Delete' button (iteration 17/20) at (204, 222) on xpath=//button[.='Delete'] >> nth=0
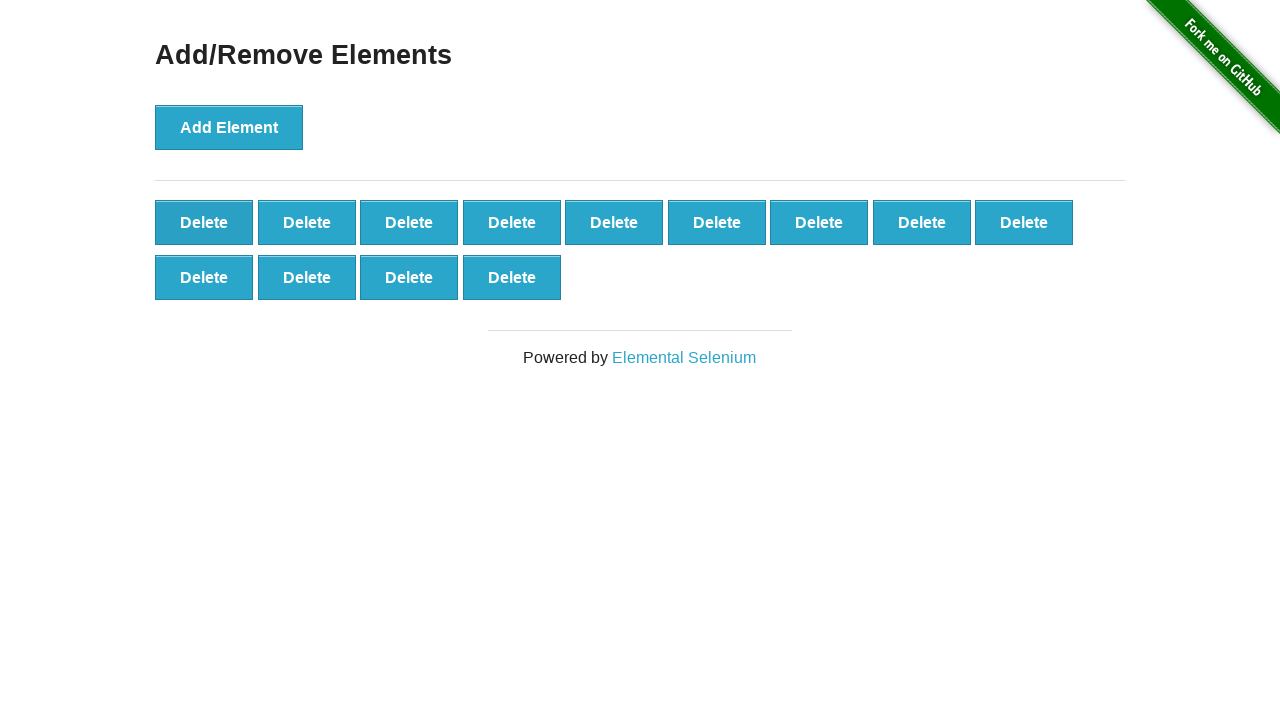

Clicked 'Delete' button (iteration 18/20) at (204, 222) on xpath=//button[.='Delete'] >> nth=0
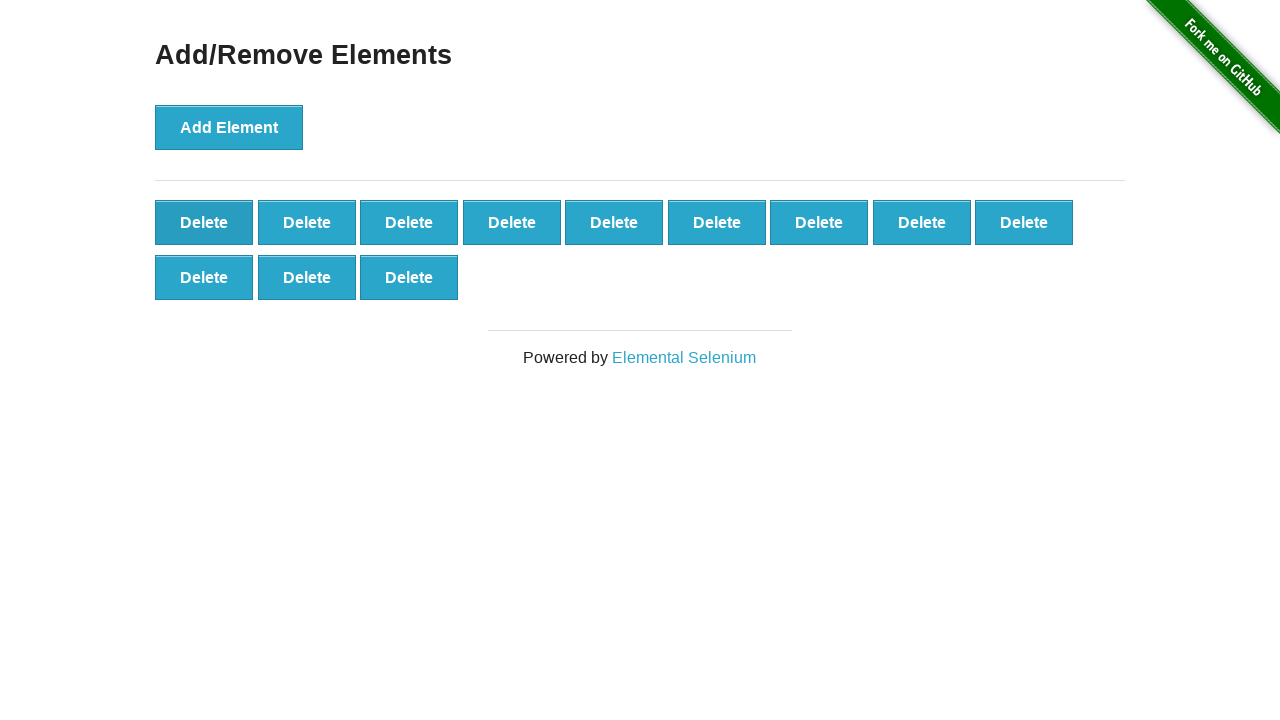

Clicked 'Delete' button (iteration 19/20) at (204, 222) on xpath=//button[.='Delete'] >> nth=0
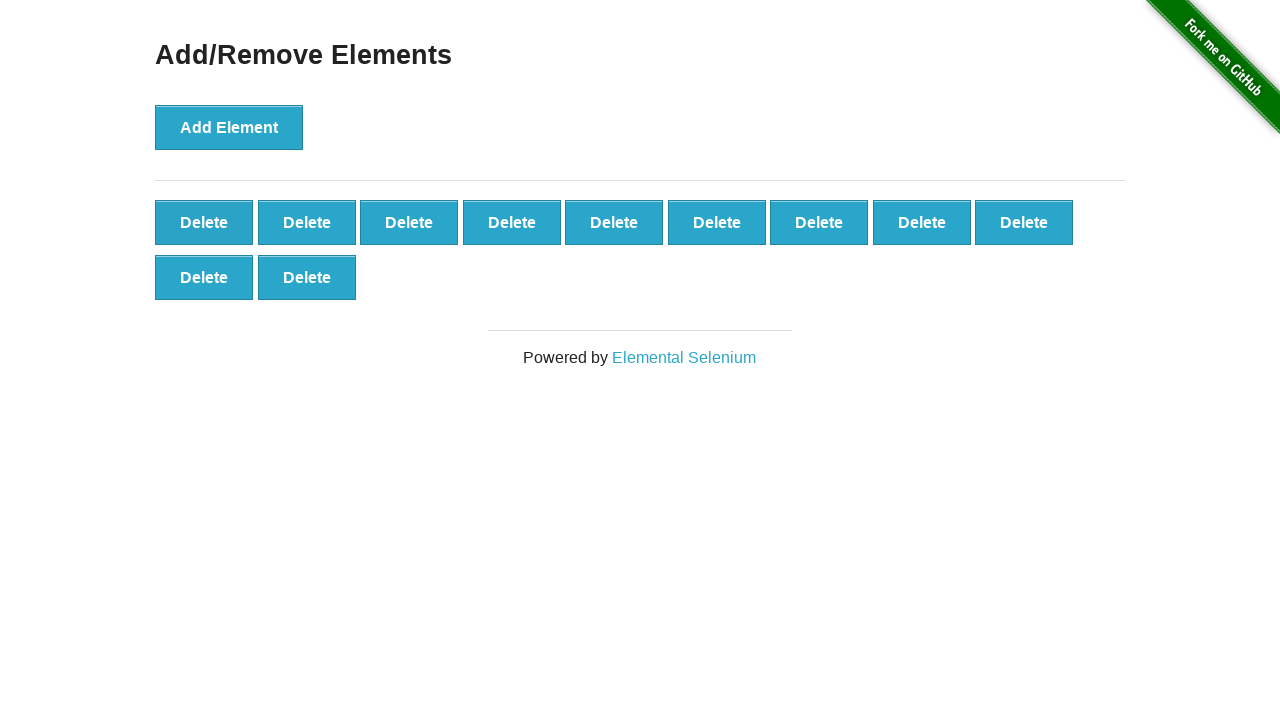

Clicked 'Delete' button (iteration 20/20) at (204, 222) on xpath=//button[.='Delete'] >> nth=0
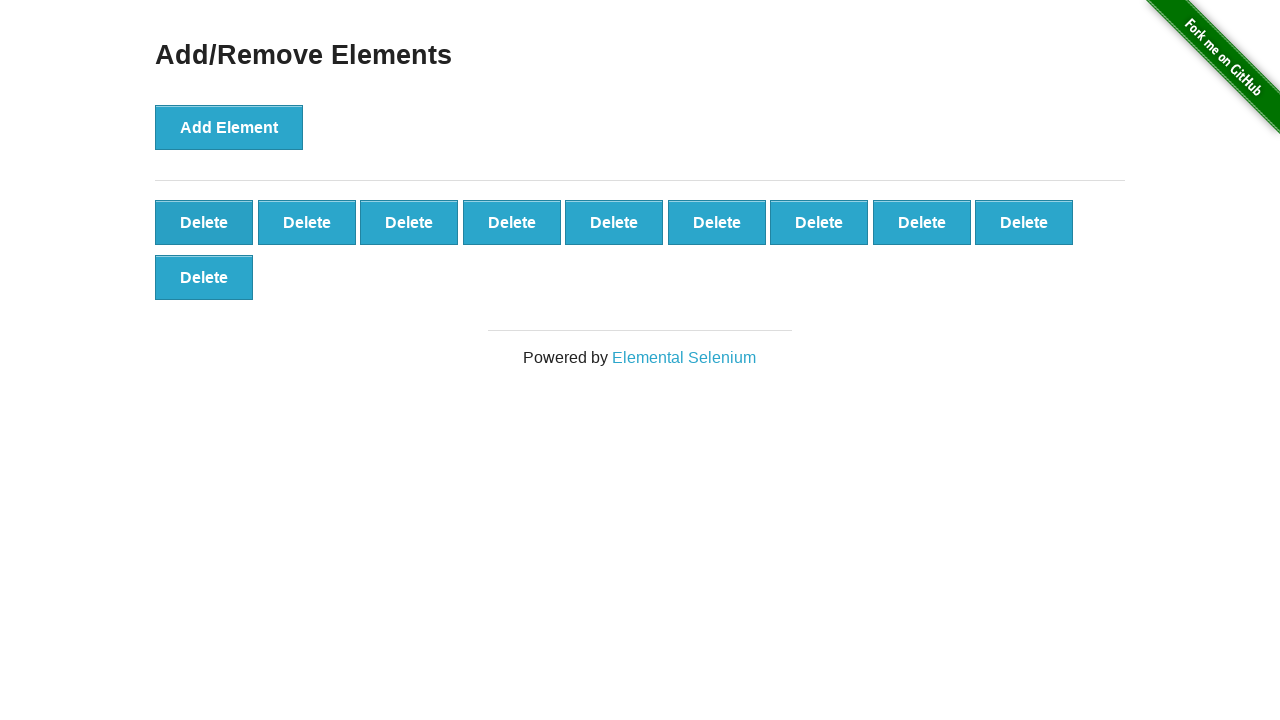

Counted delete buttons after deletion: 10 buttons remaining
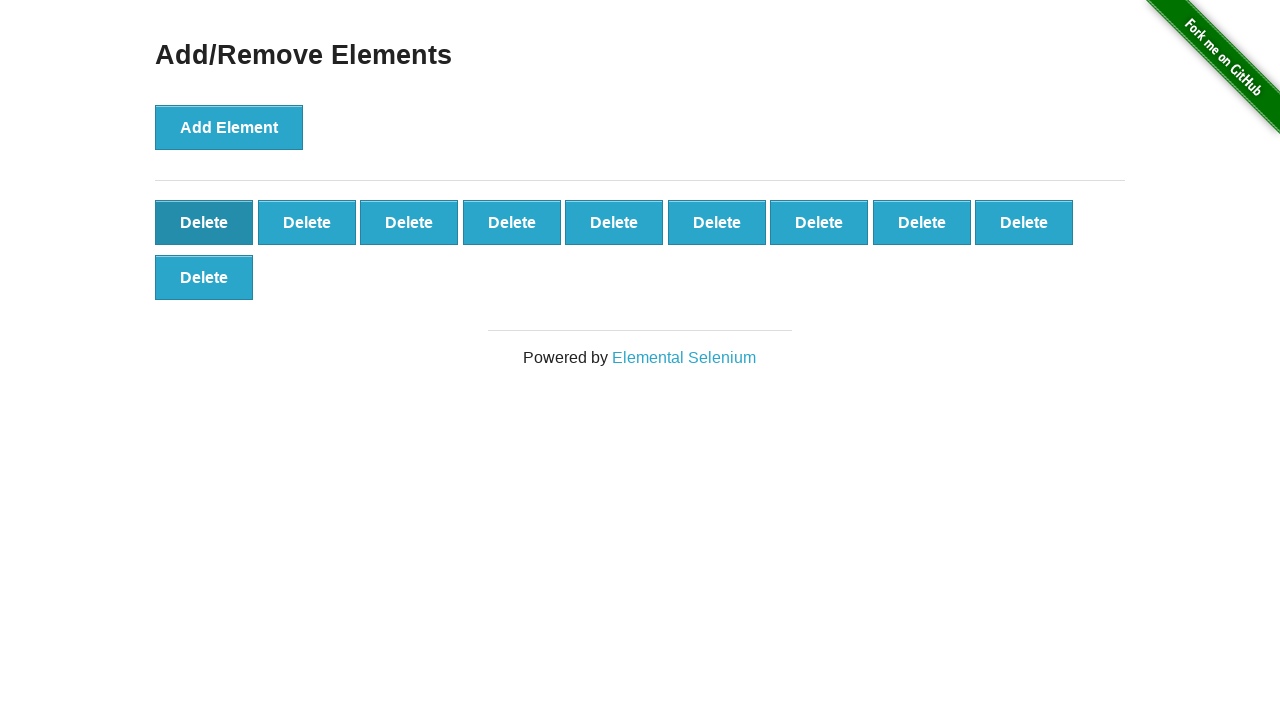

Assertion passed: exactly 20 buttons were deleted (30 - 20 = 10)
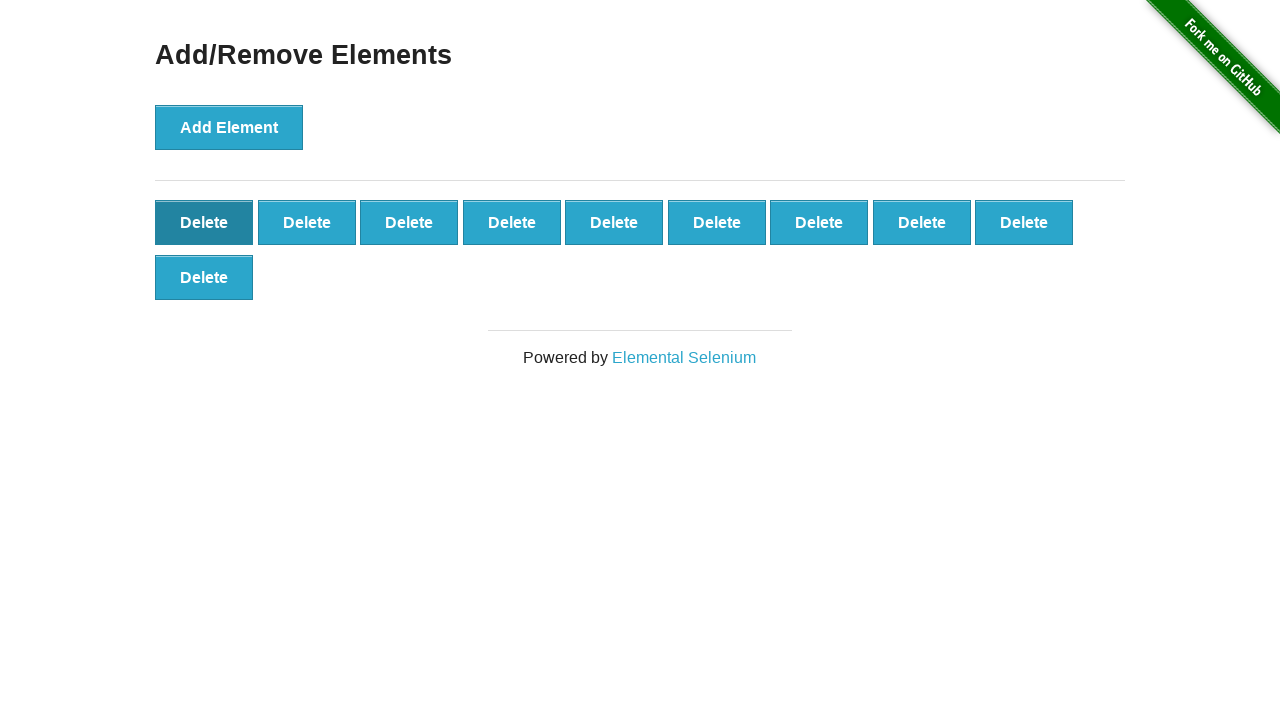

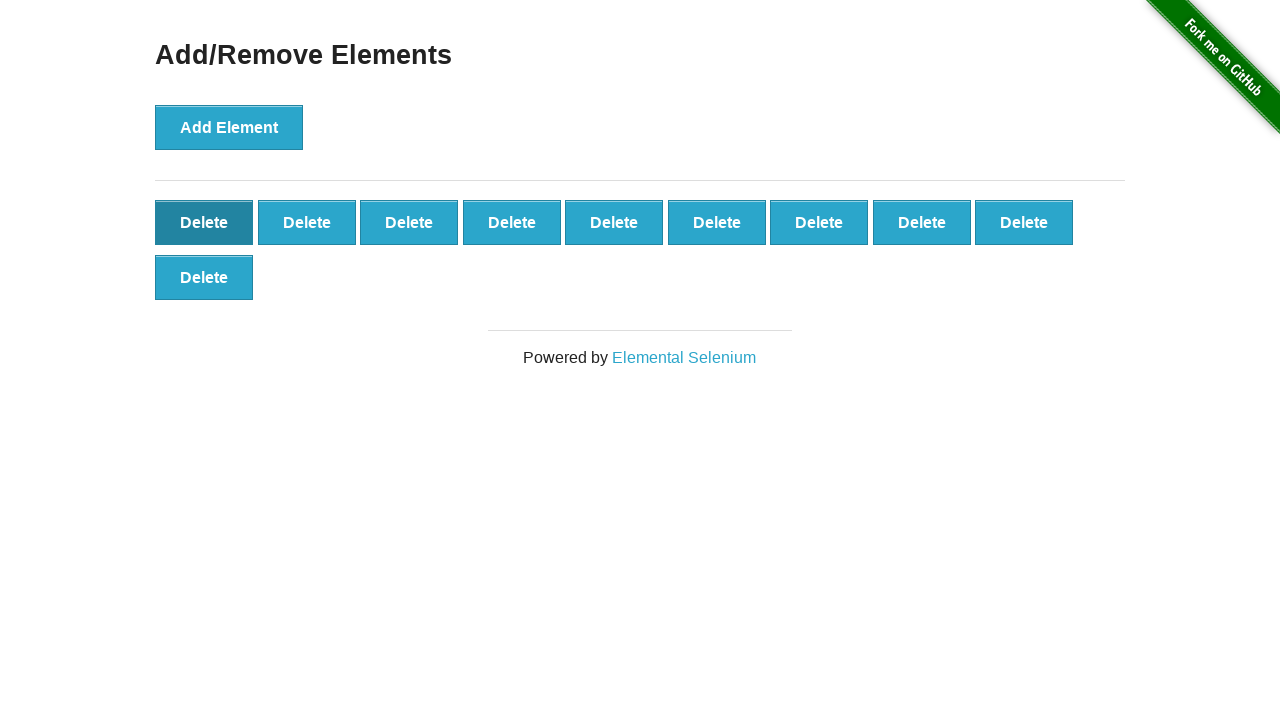